Tests train search functionality on erail.in by entering source and destination stations, then verifying the train list is displayed

Starting URL: https://erail.in/

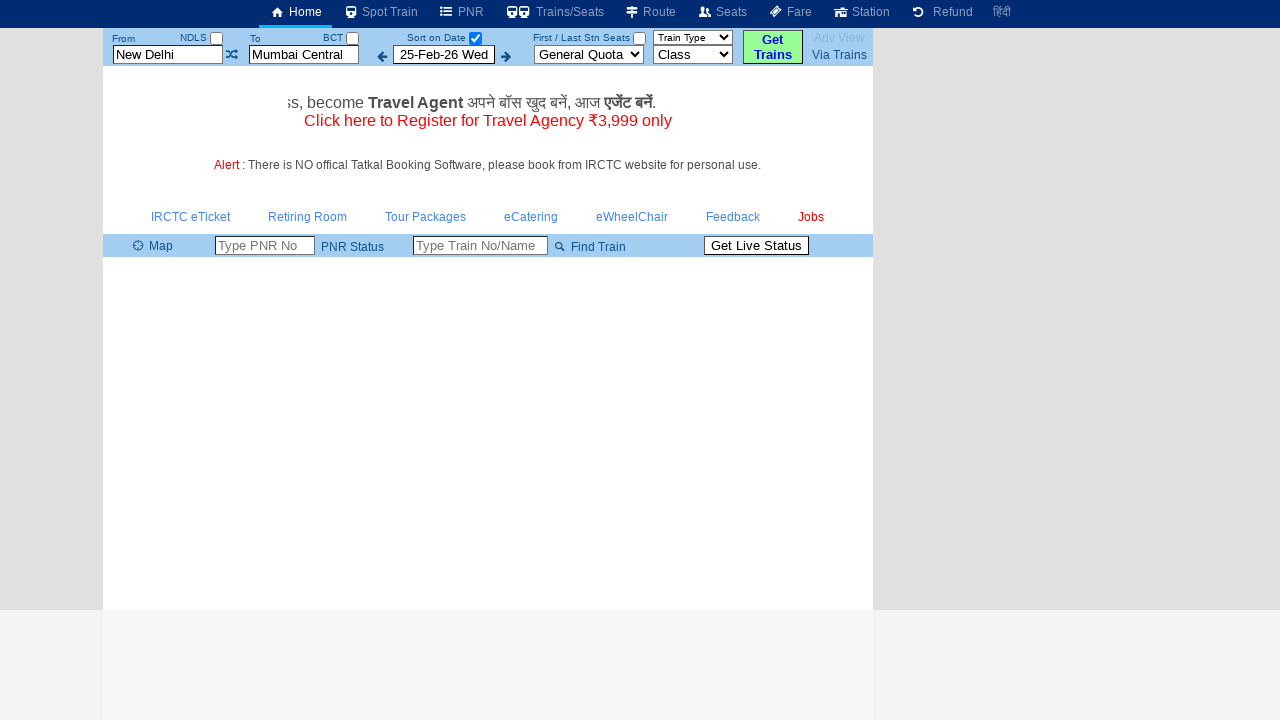

Cleared source station field on #txtStationFrom
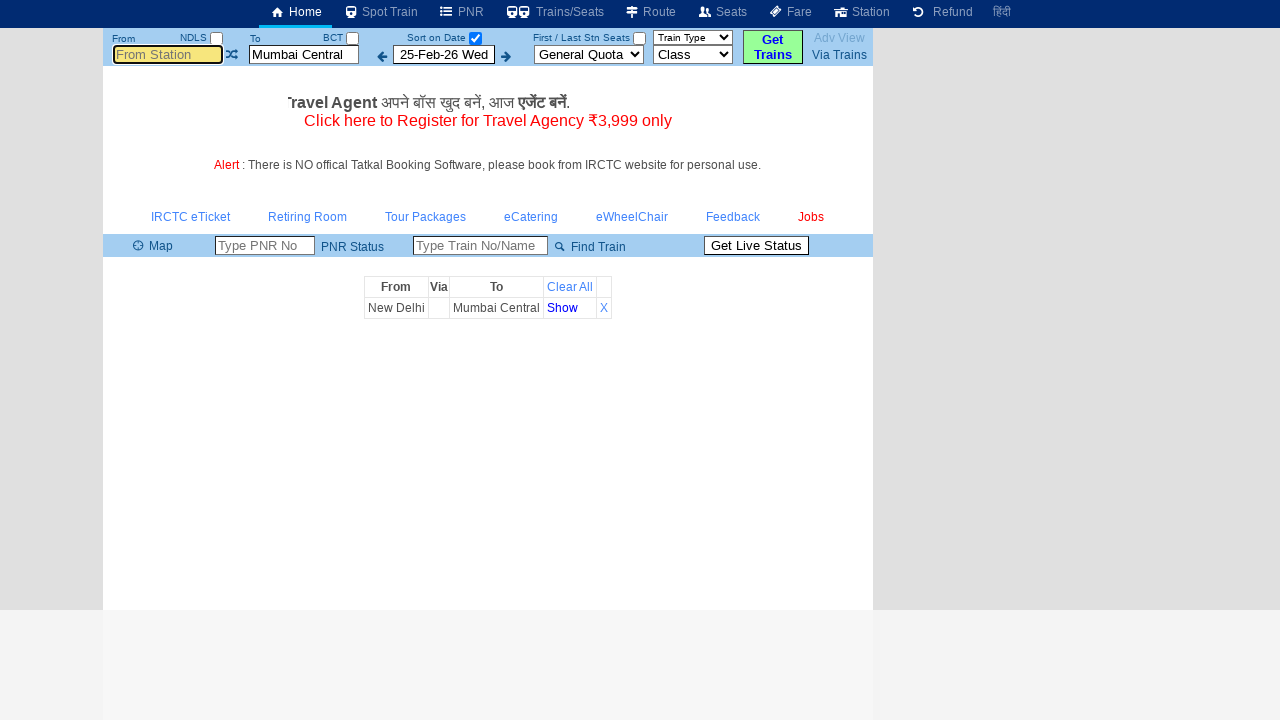

Filled source station field with 'SCT' on #txtStationFrom
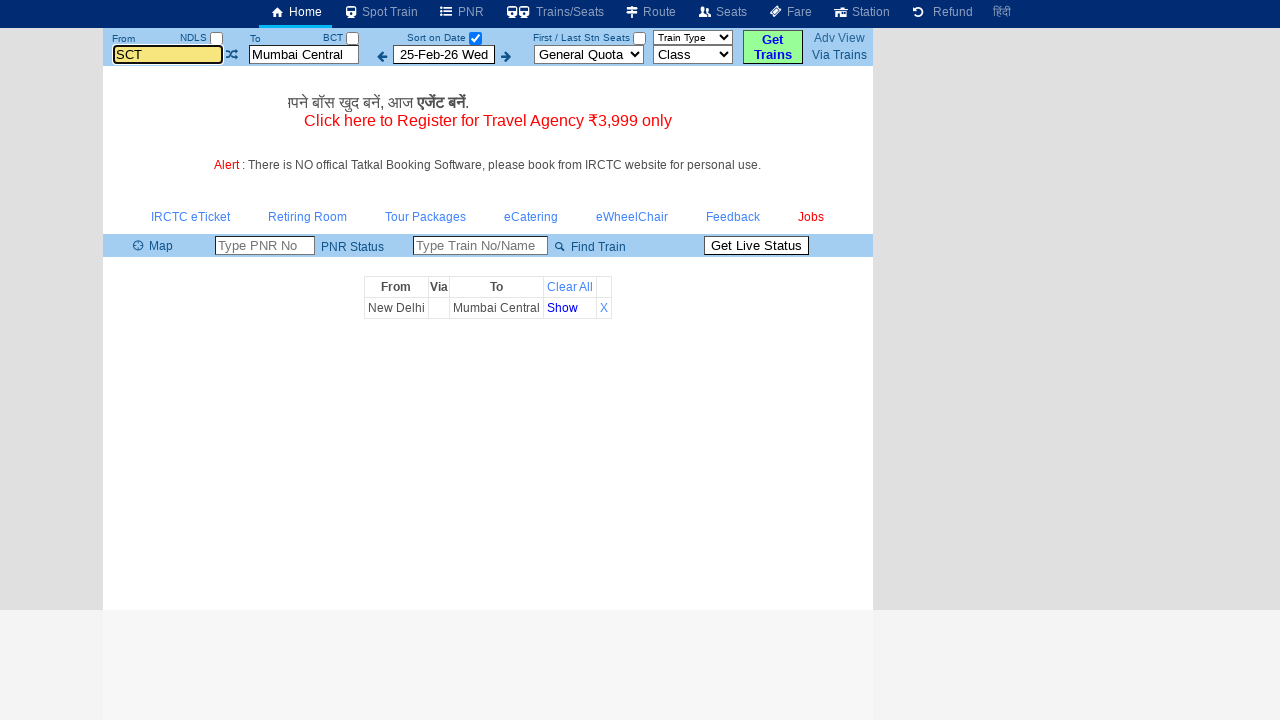

Pressed Tab to move from source station field on #txtStationFrom
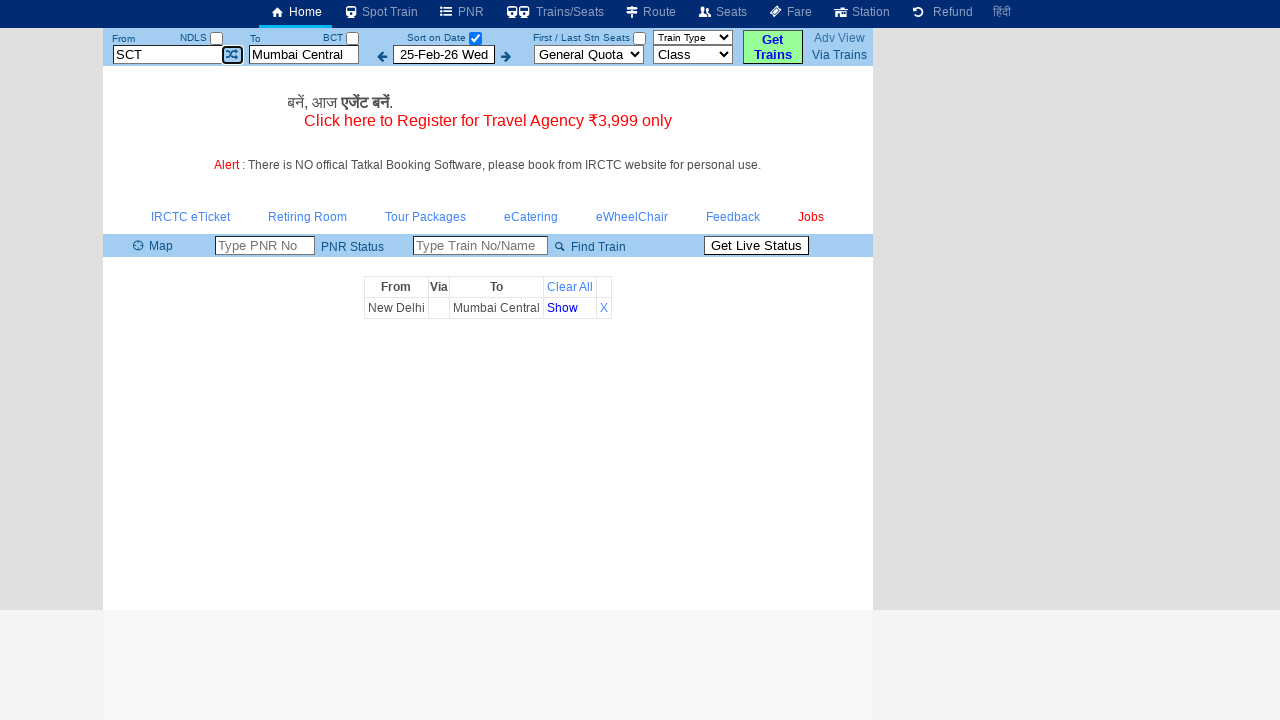

Cleared destination station field on #txtStationTo
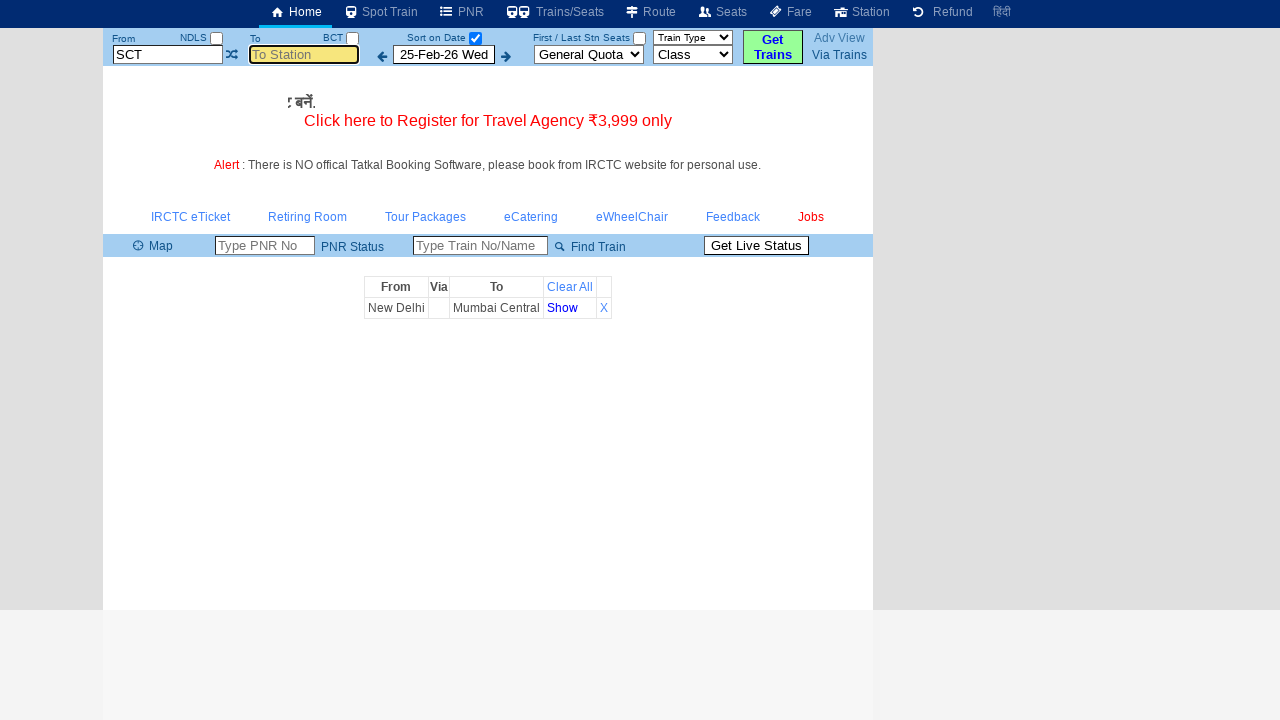

Filled destination station field with 'MS' on #txtStationTo
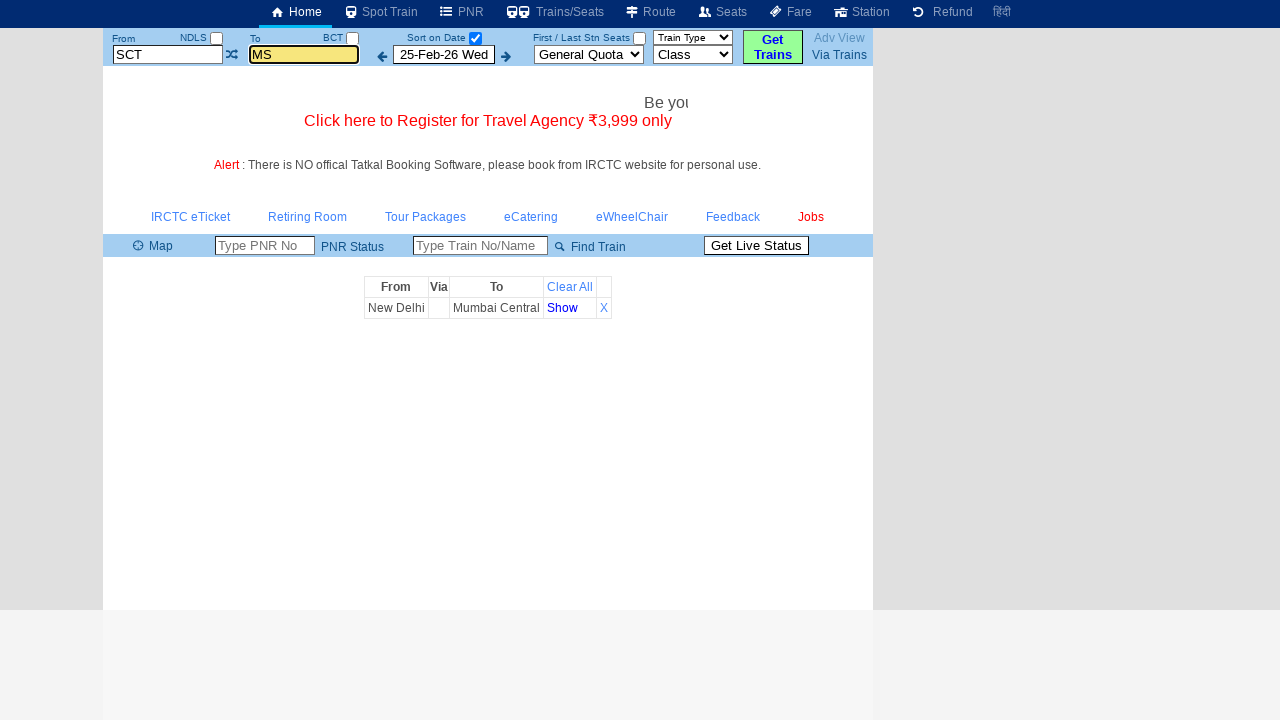

Pressed Tab to move from destination station field on #txtStationTo
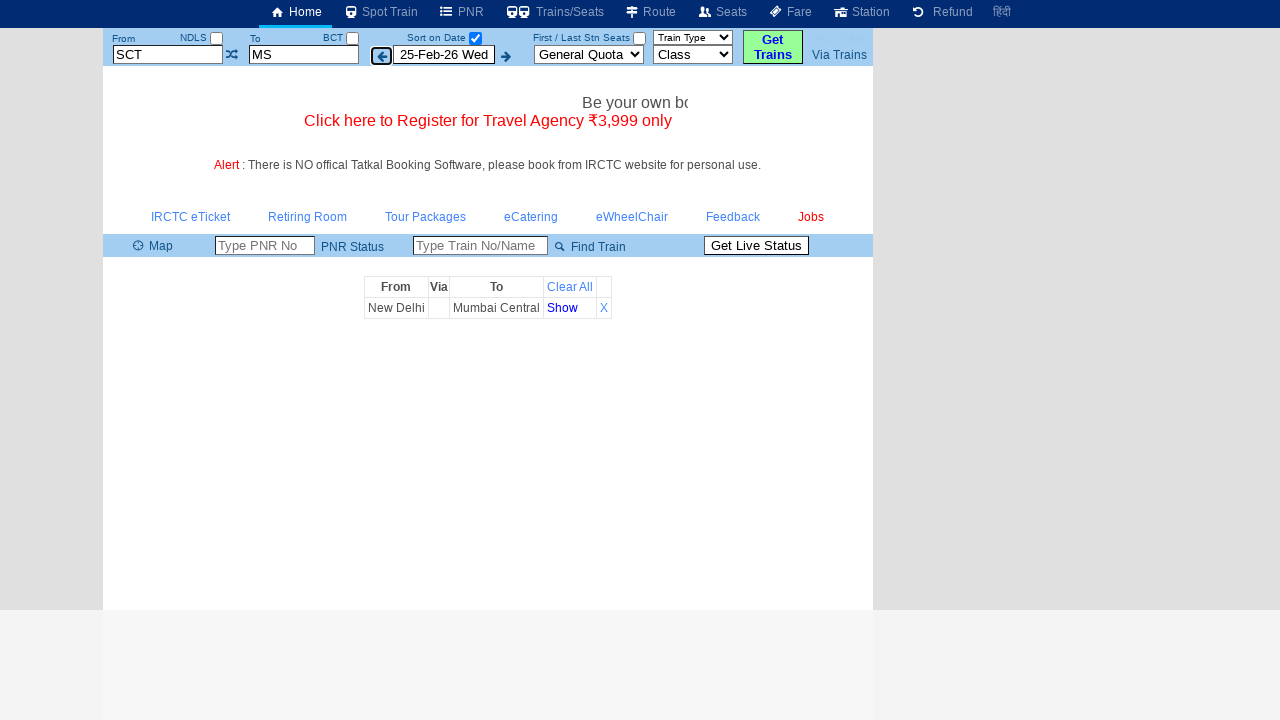

Waited 2 seconds for form processing
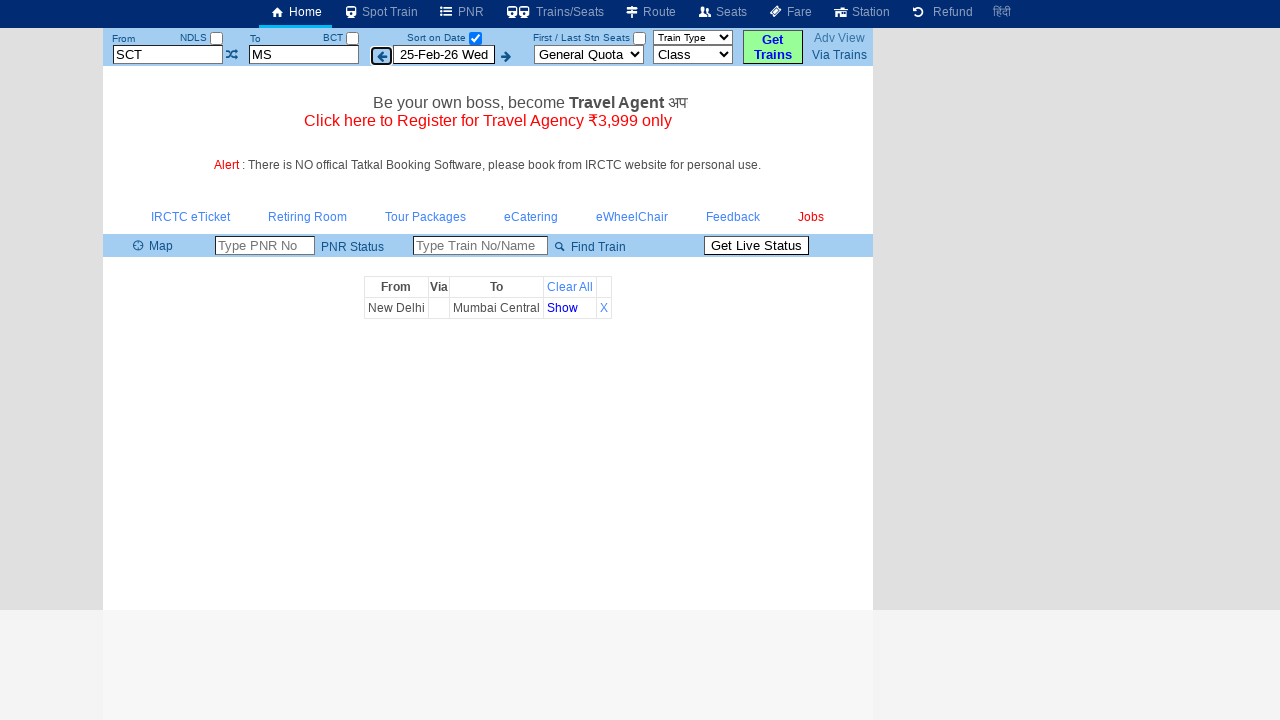

Clicked date selection checkbox at (475, 38) on #chkSelectDateOnly
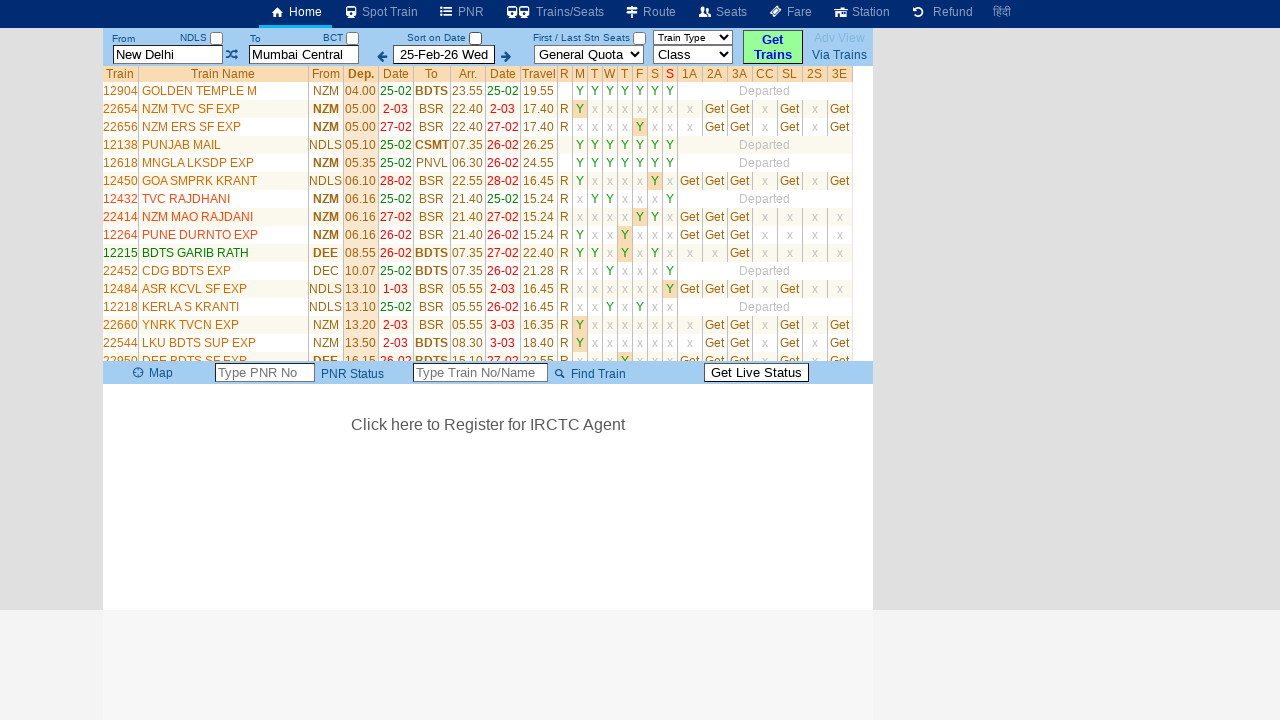

Waited 5 seconds for train list to load
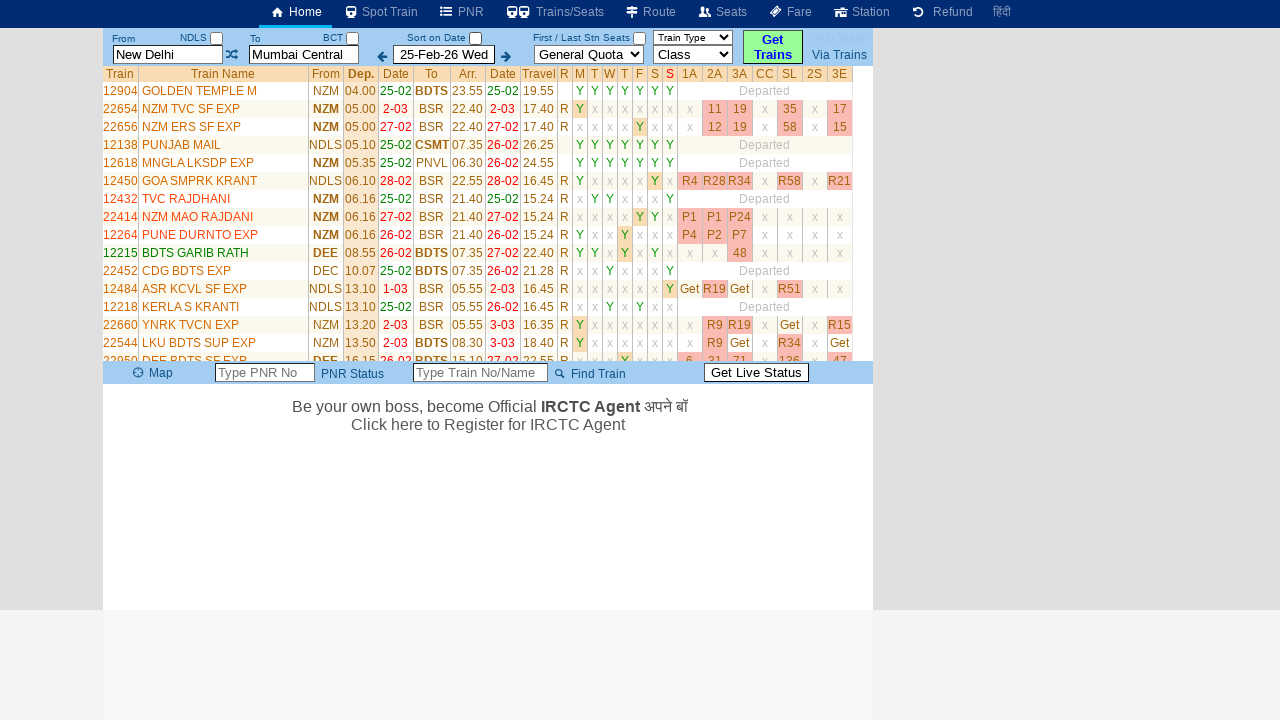

Train list table appeared and is visible
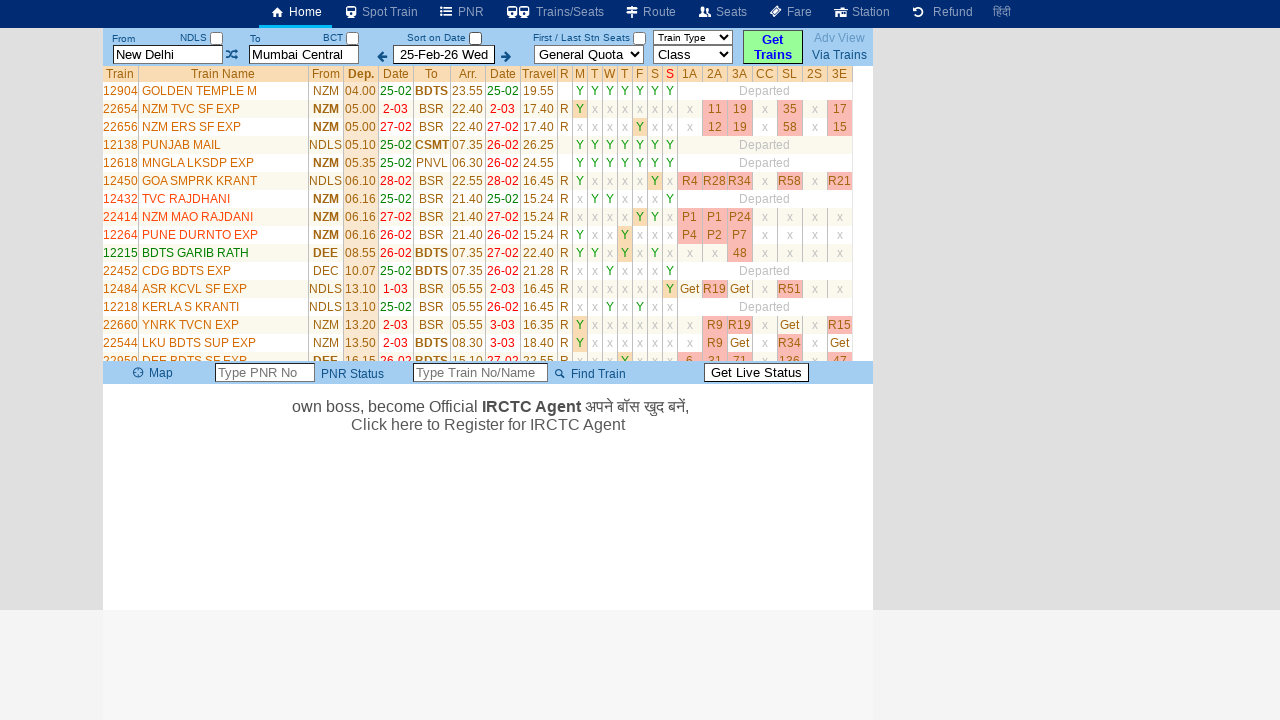

Retrieved all train rows from table
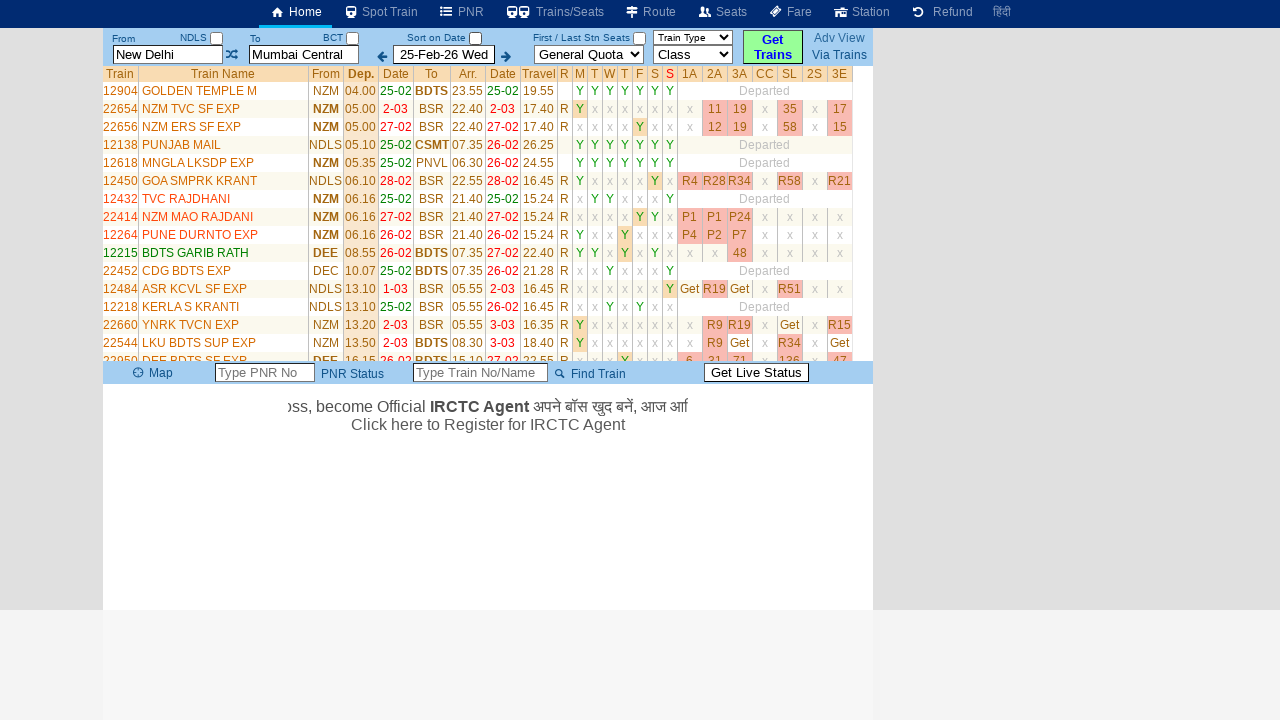

Verified 35 trains found in search results
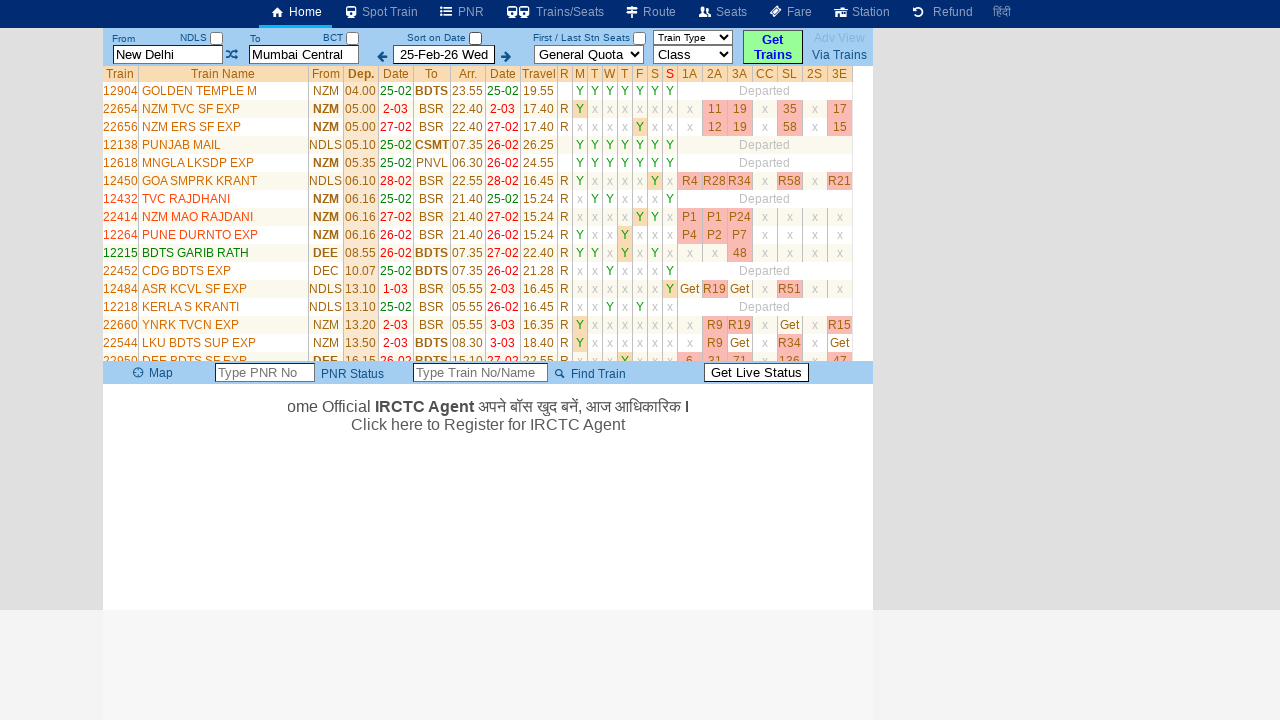

Retrieved train name: 12904
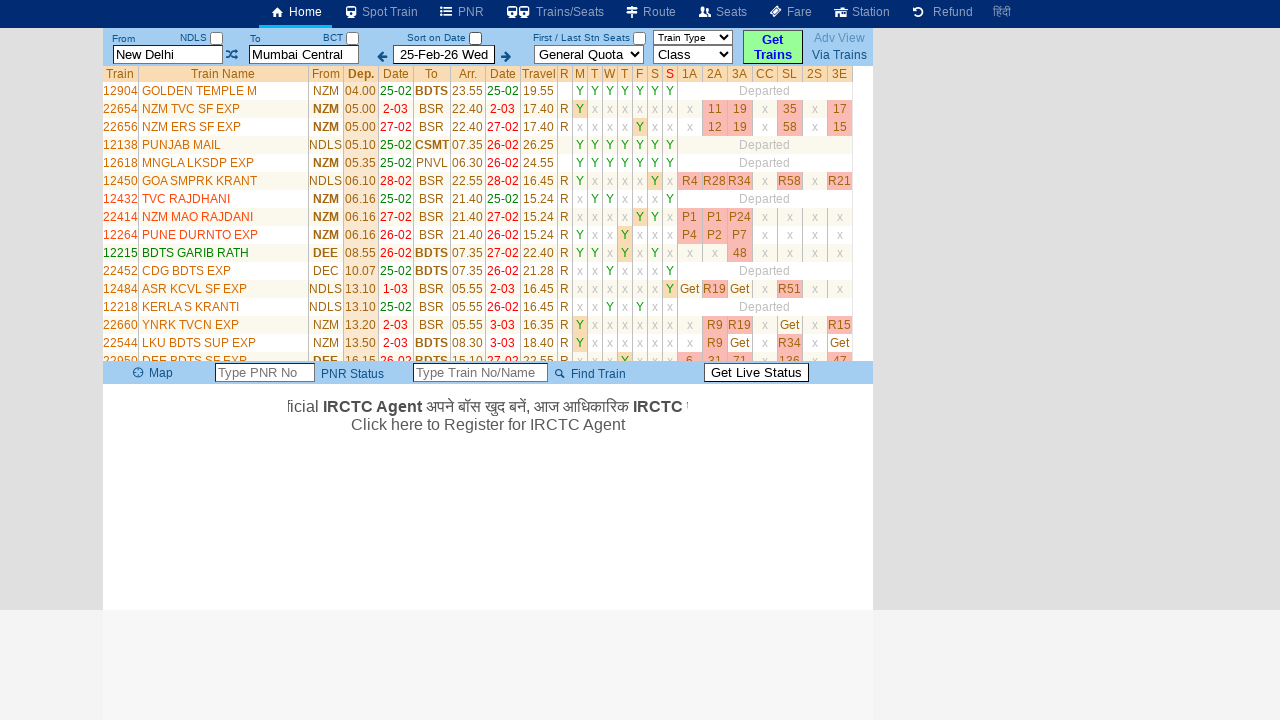

Retrieved train name: 22654
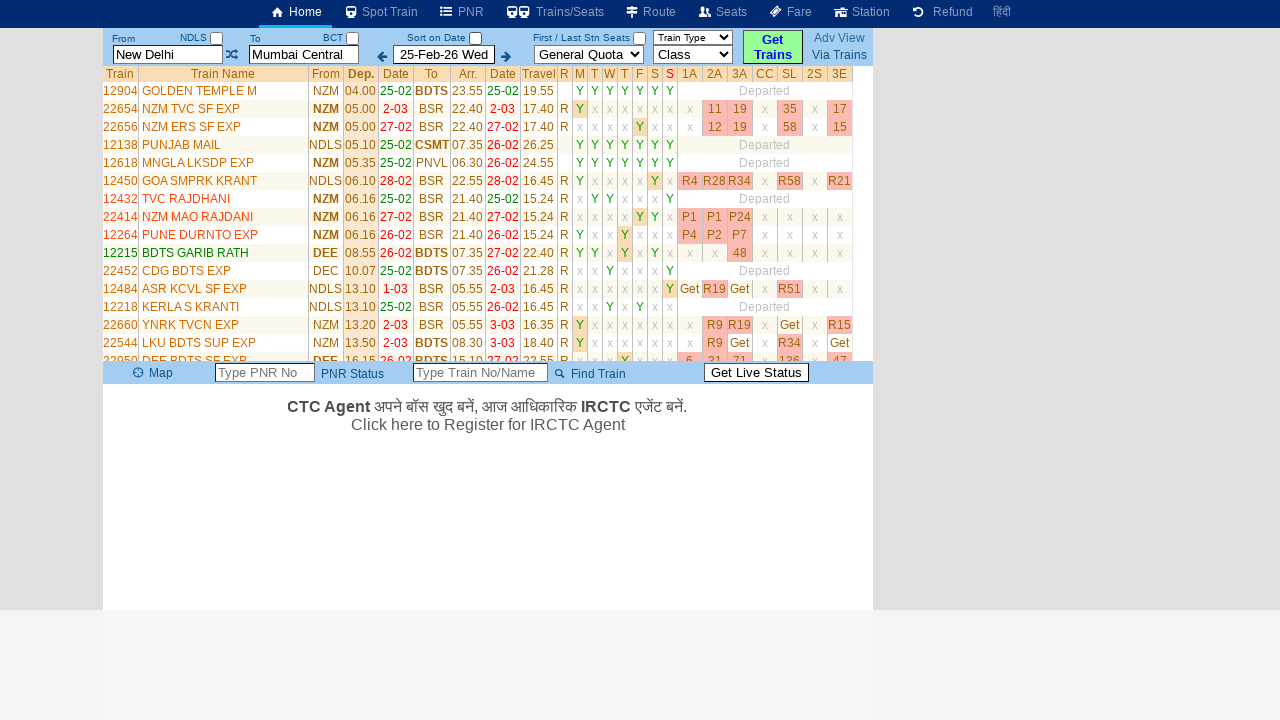

Retrieved train name: 22656
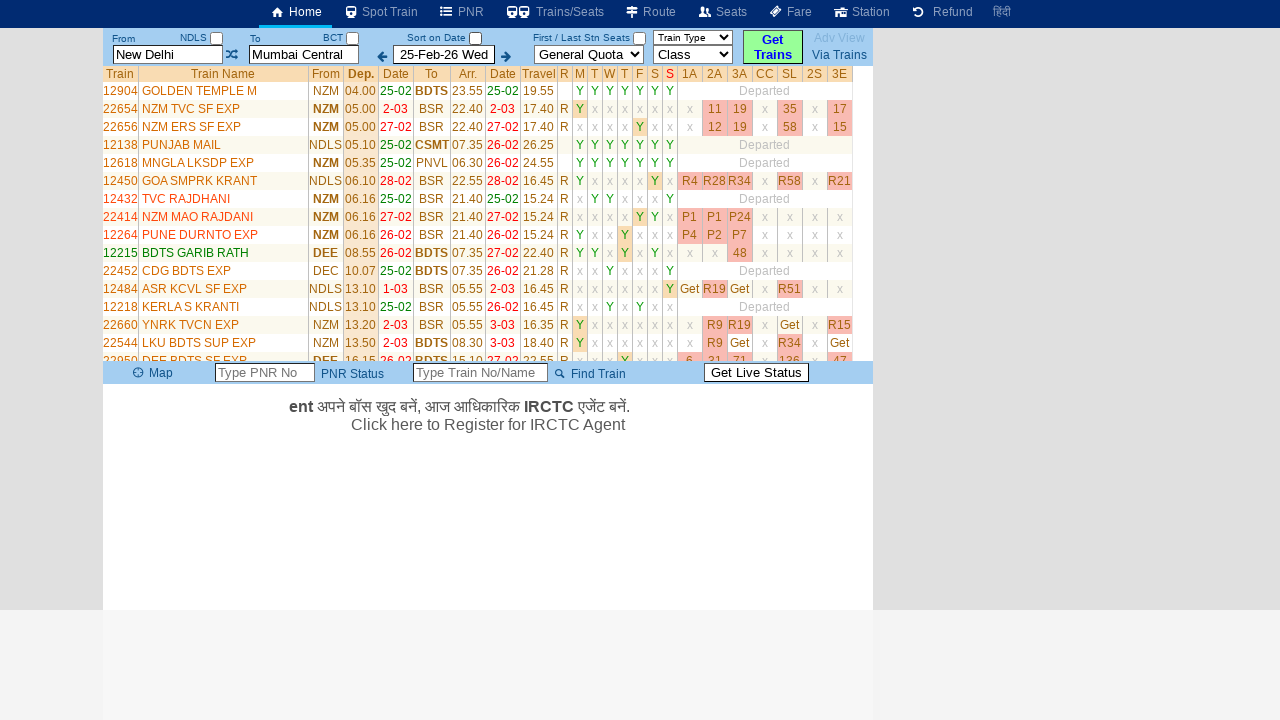

Retrieved train name: 12138
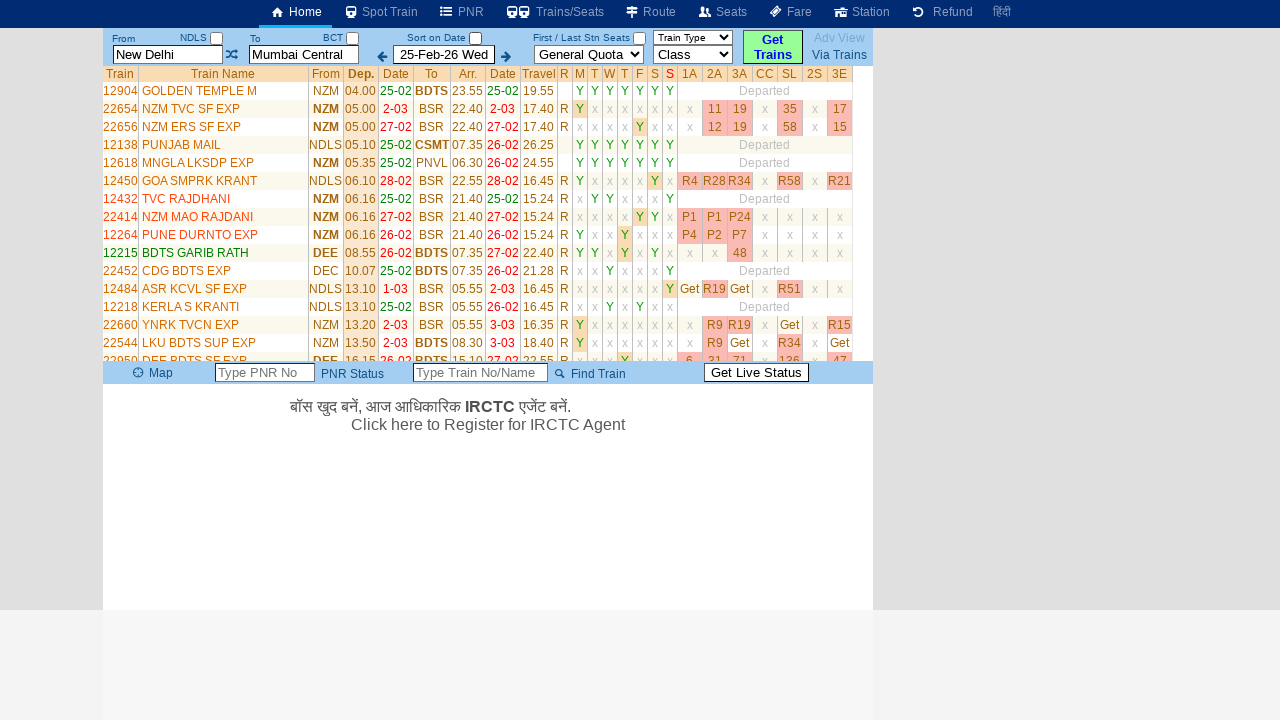

Retrieved train name: 12618
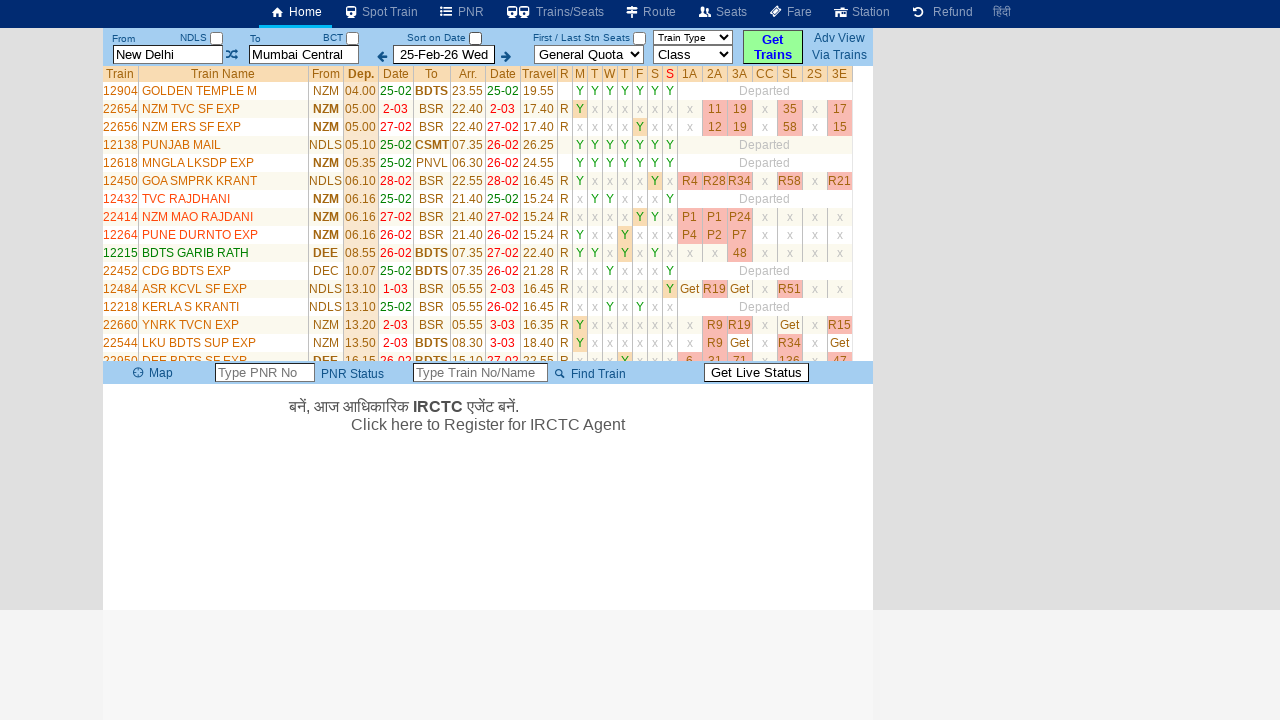

Retrieved train name: 12450
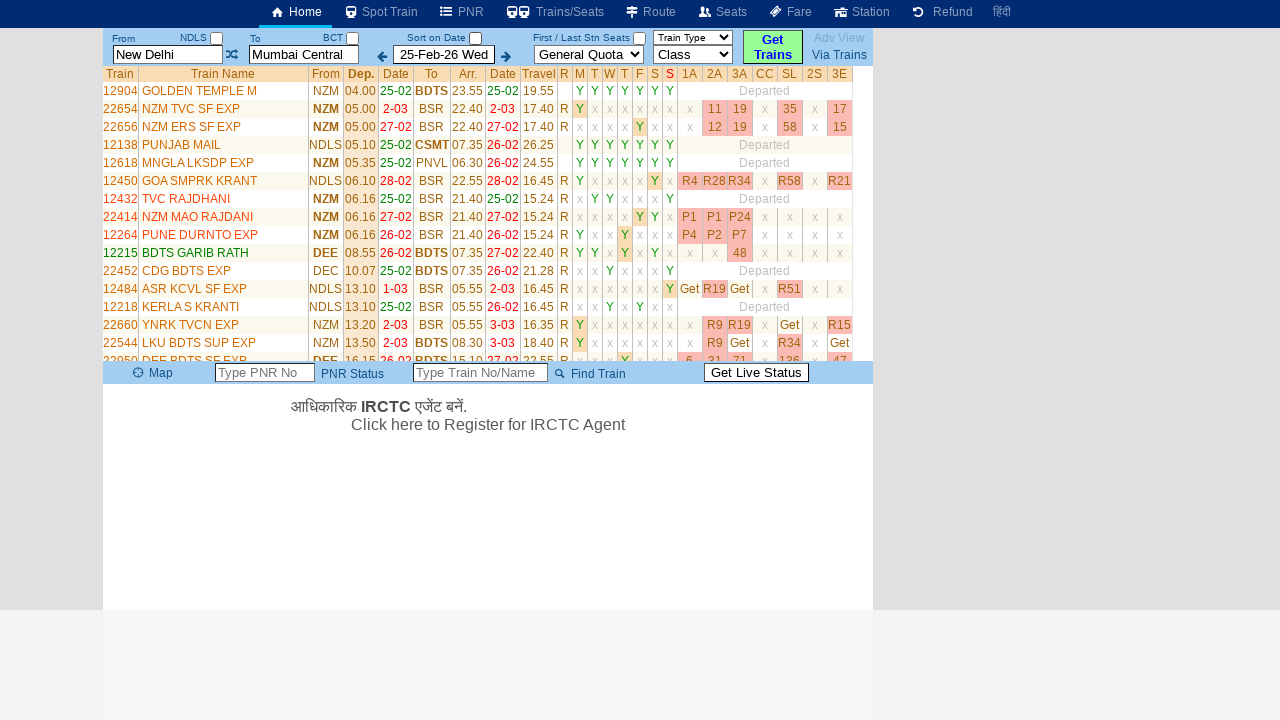

Retrieved train name: 12432
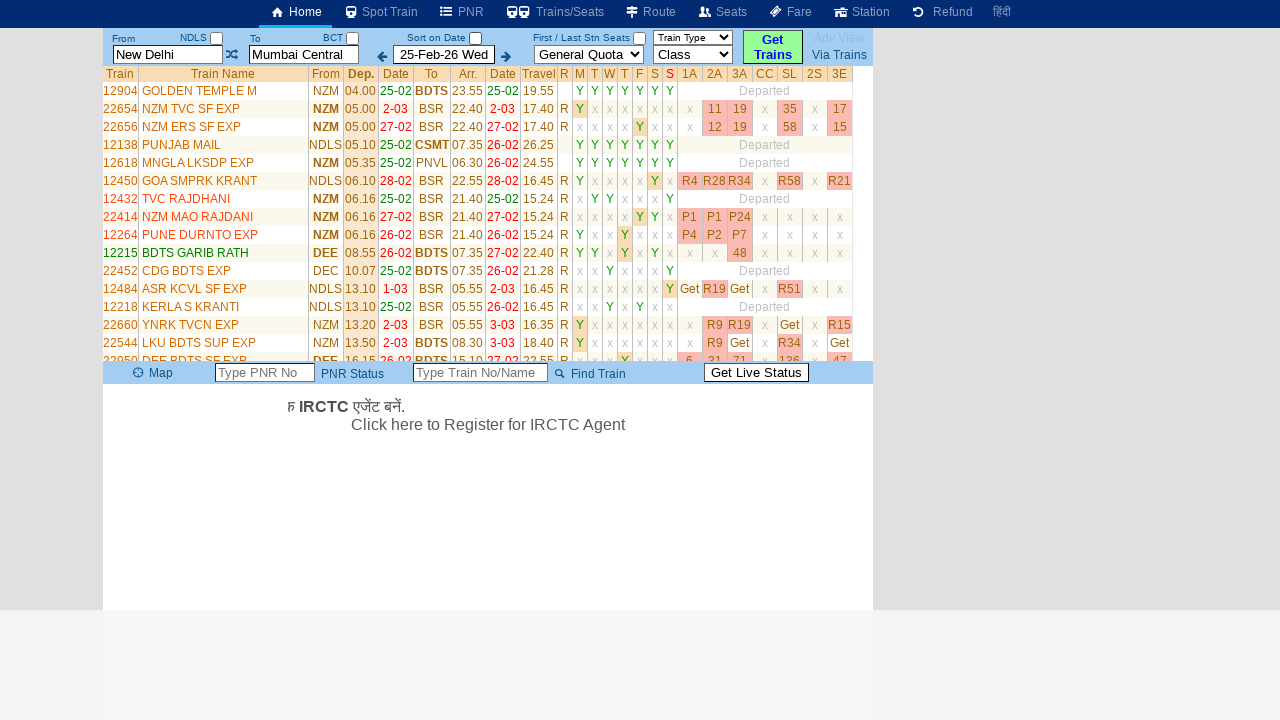

Retrieved train name: 22414
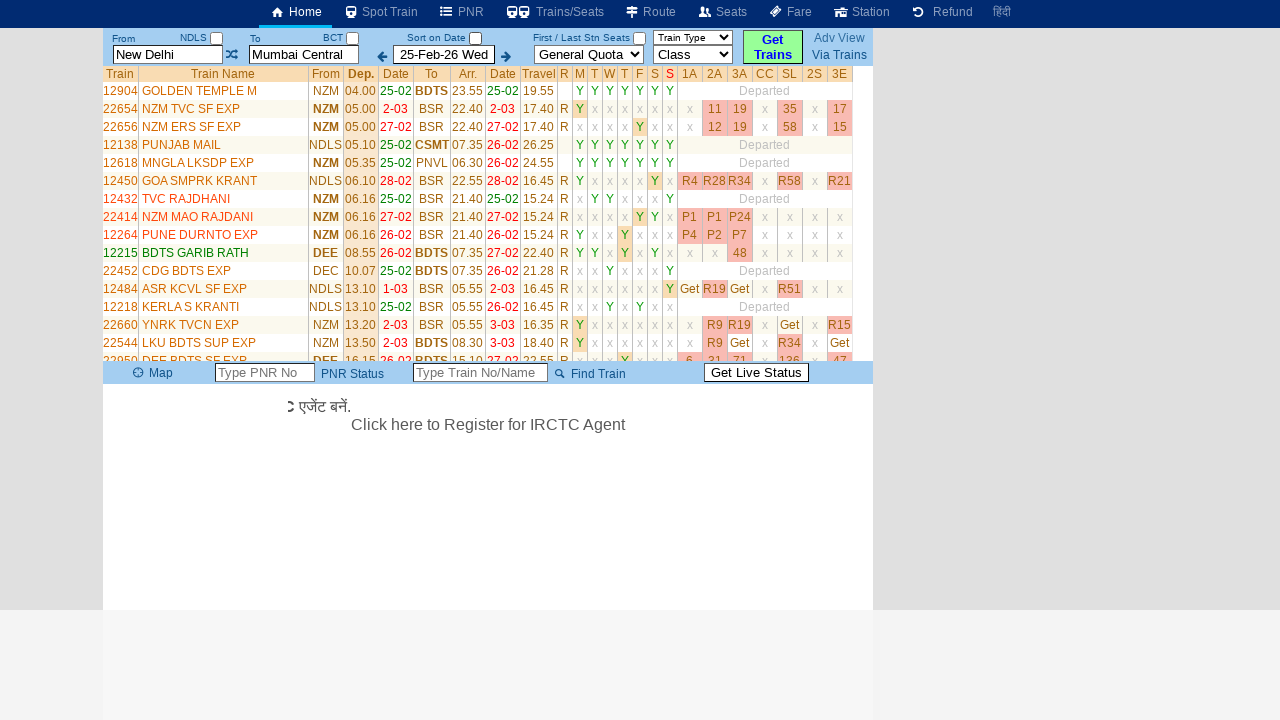

Retrieved train name: 12264
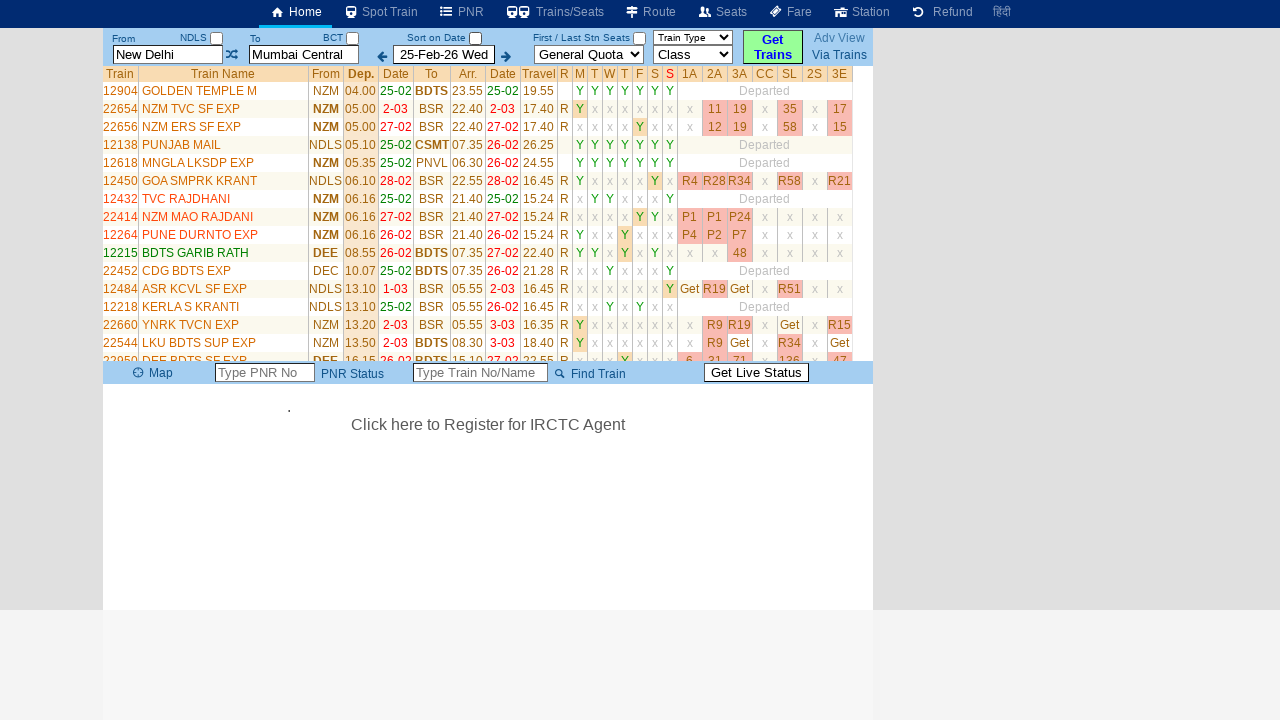

Retrieved train name: 12215
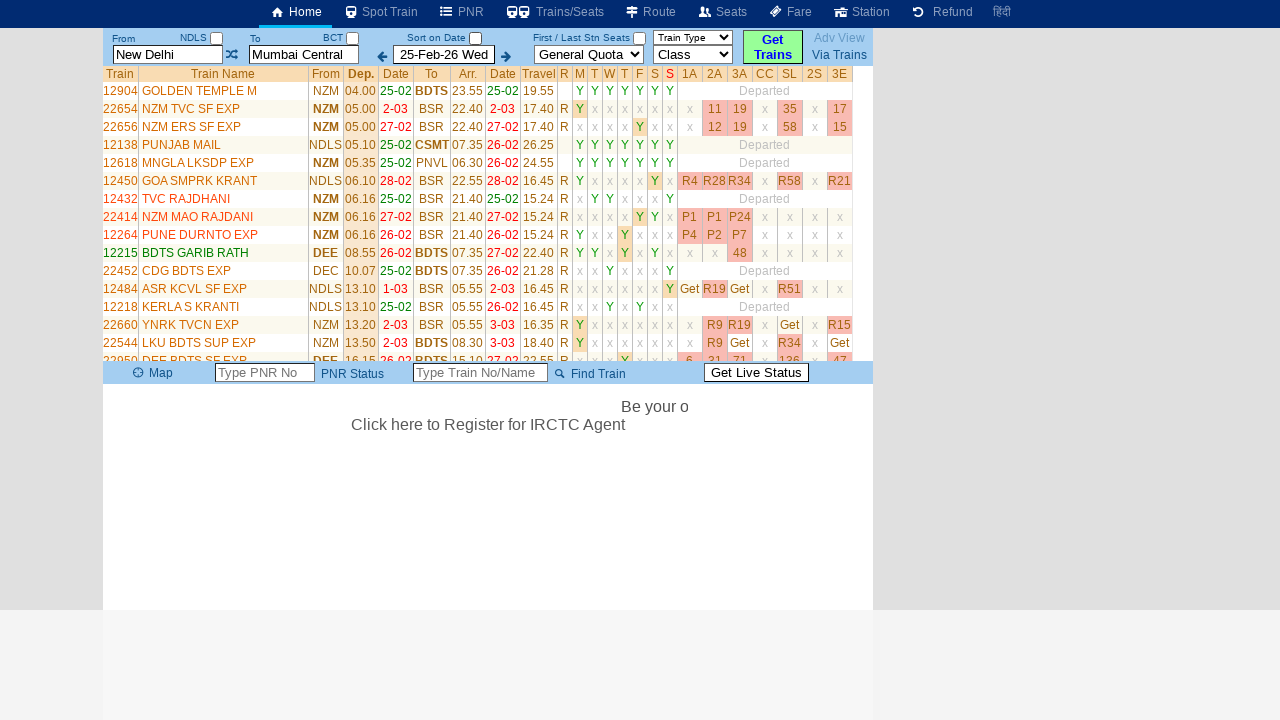

Retrieved train name: 22452
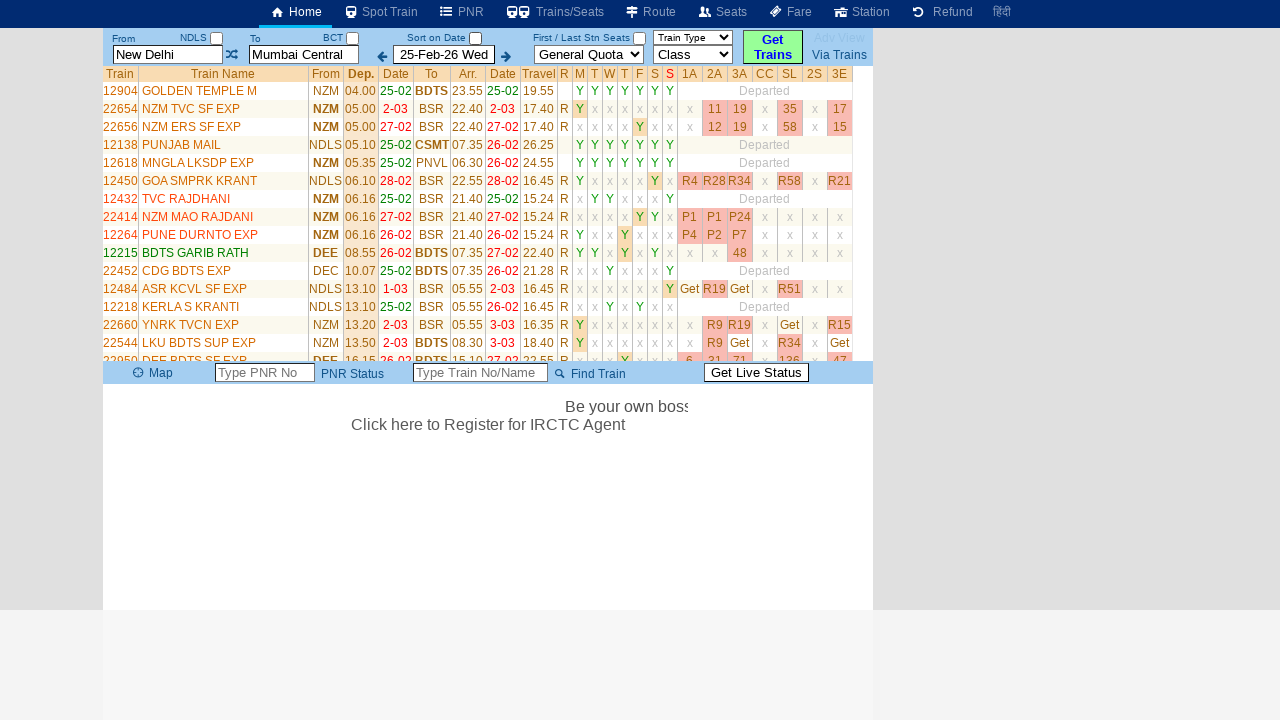

Retrieved train name: 12484
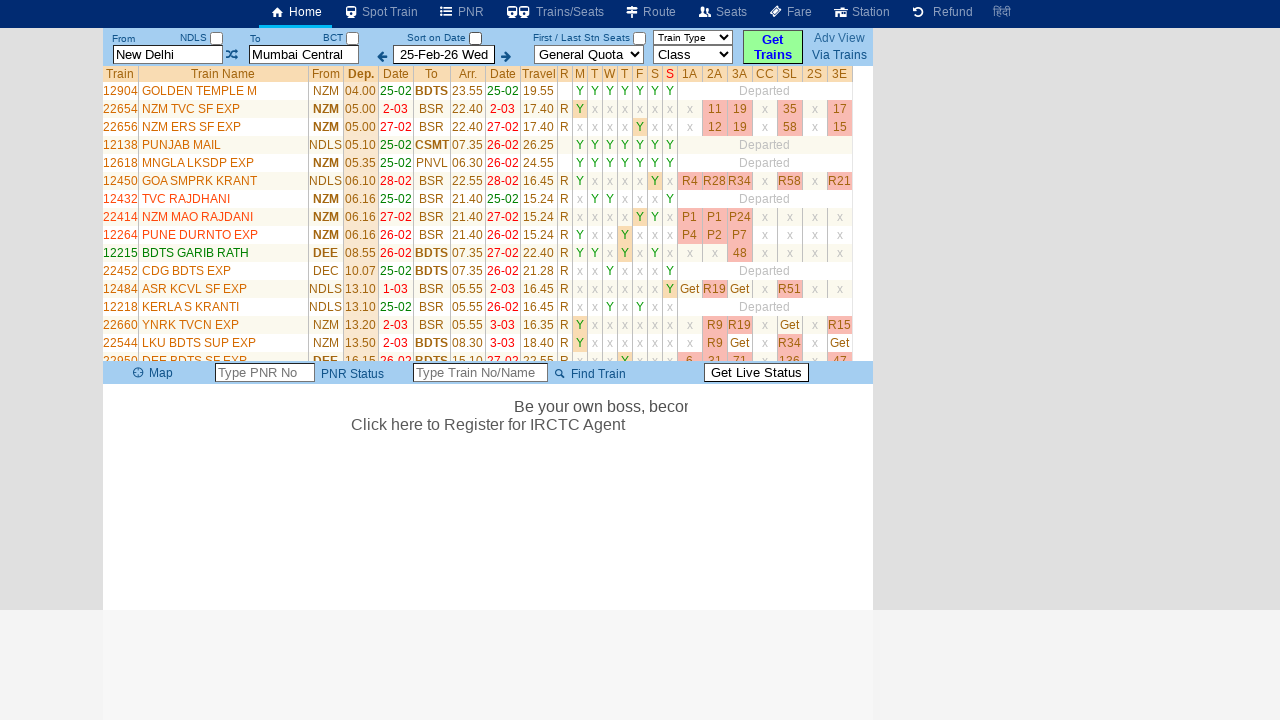

Retrieved train name: 12218
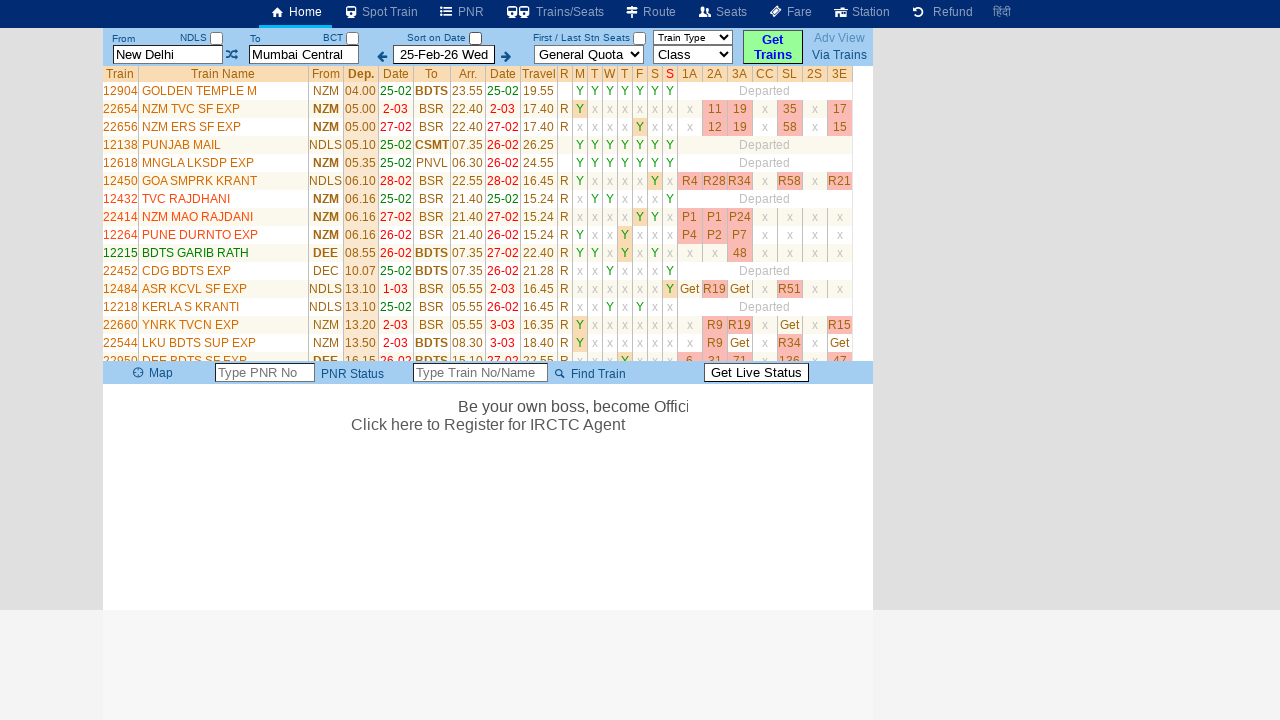

Retrieved train name: 22660
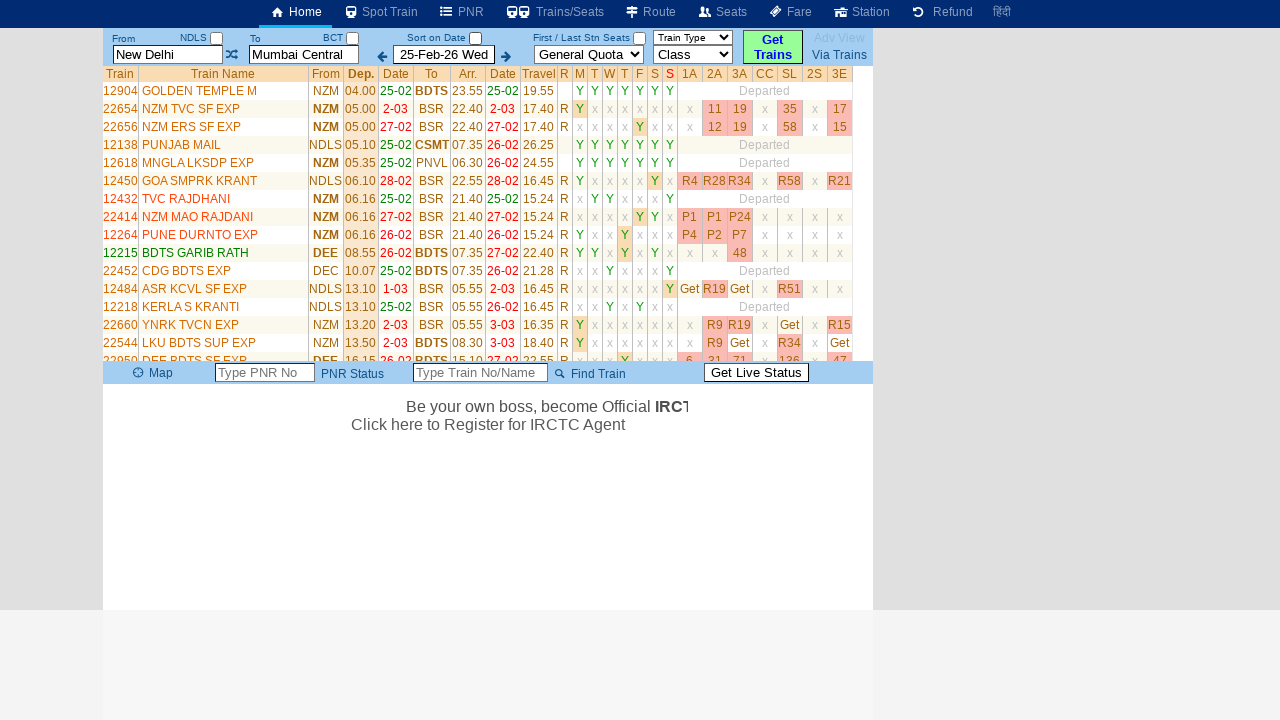

Retrieved train name: 22544
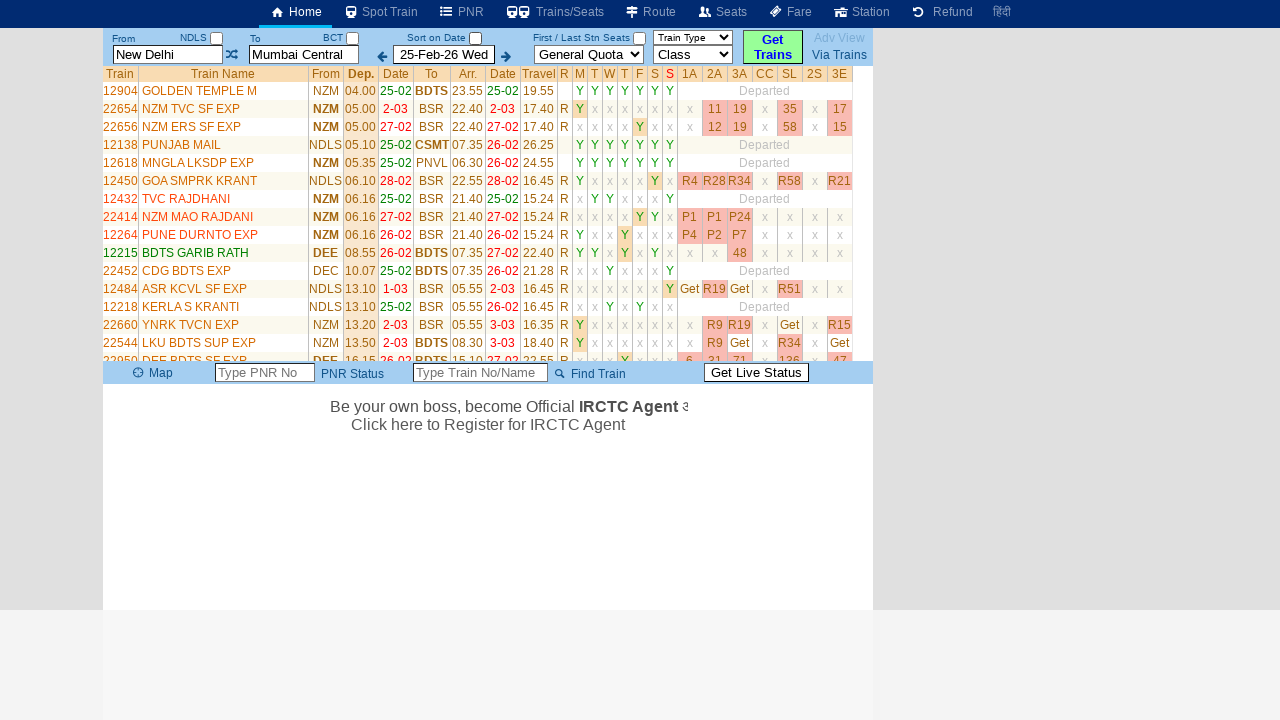

Retrieved train name: 22950
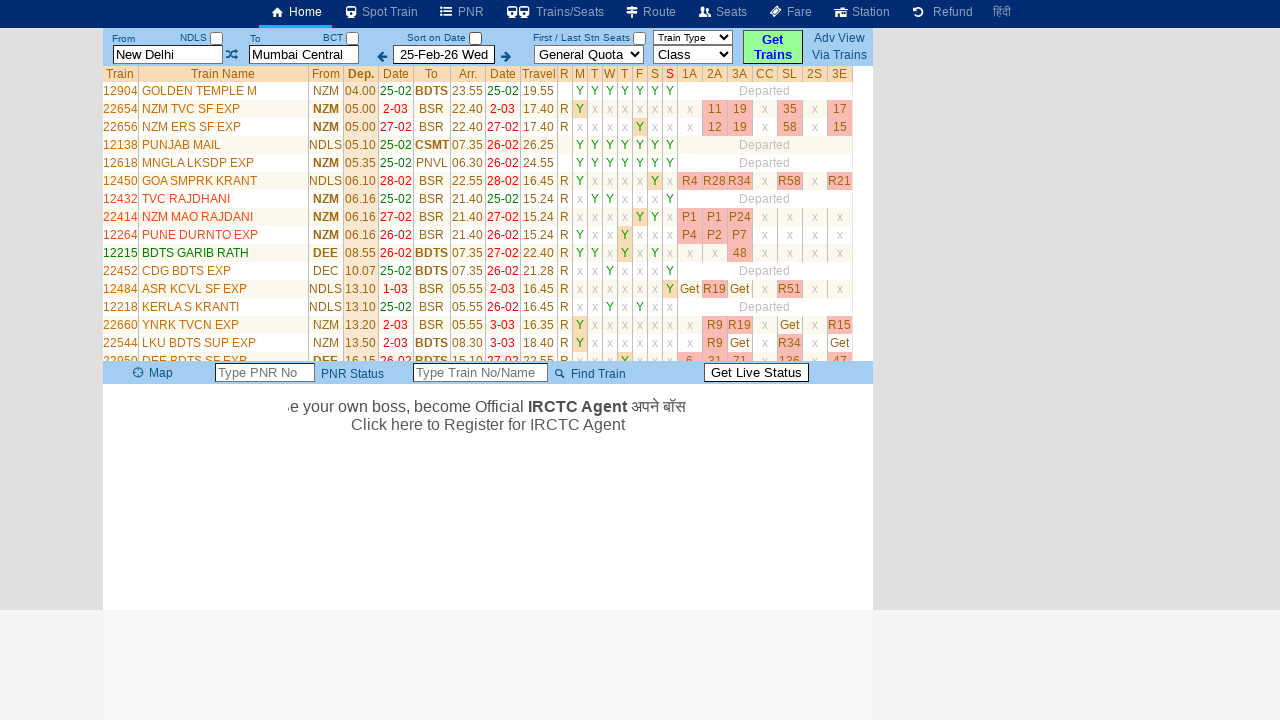

Retrieved train name: 12908
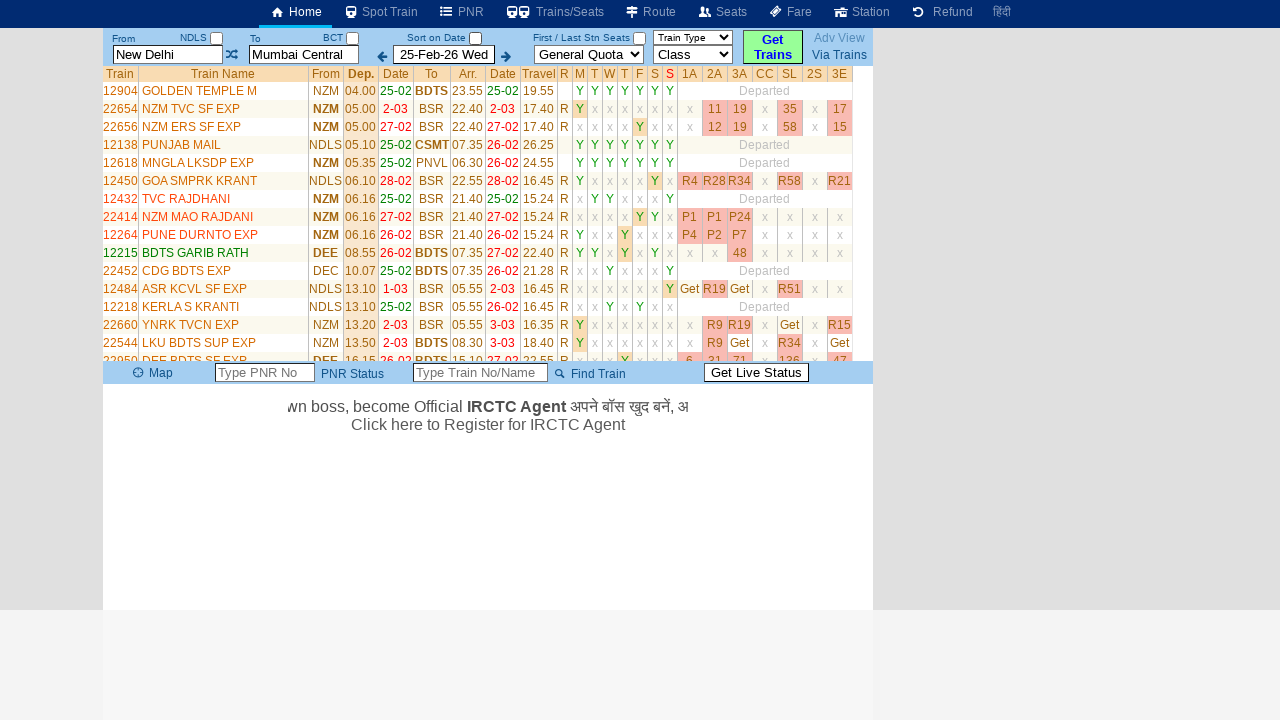

Retrieved train name: 12910
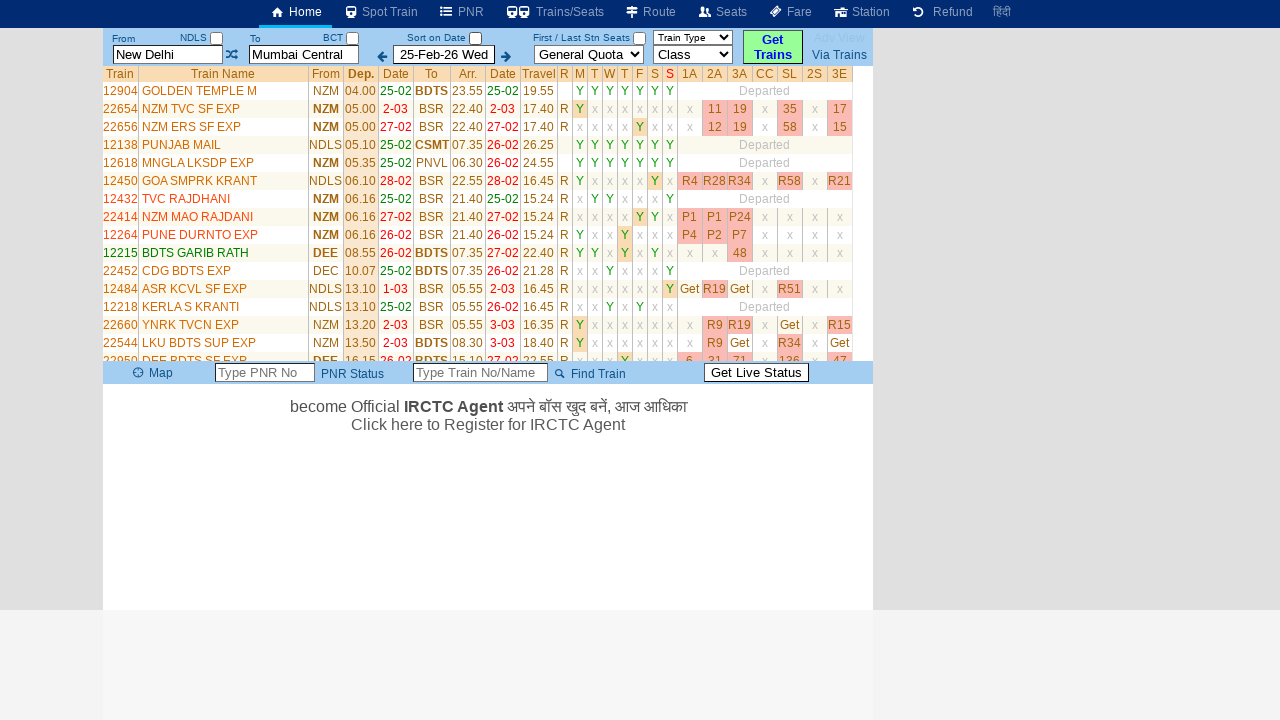

Retrieved train name: 12248
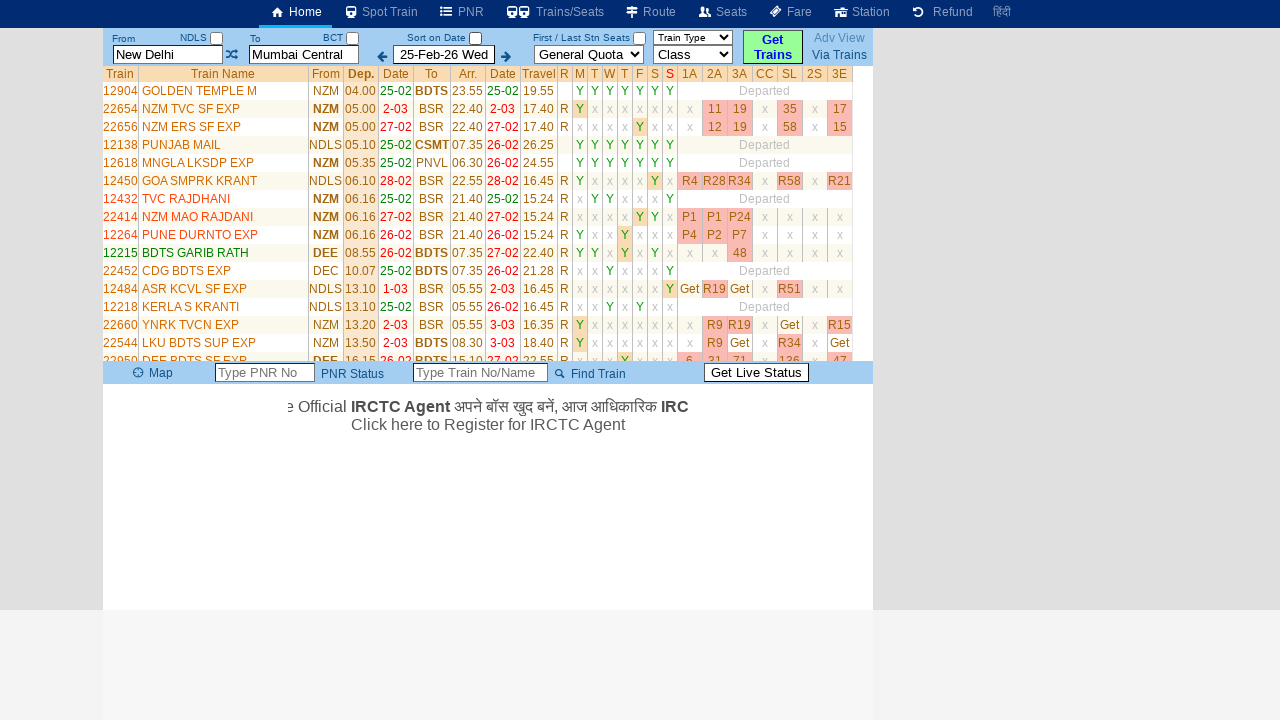

Retrieved train name: 12926
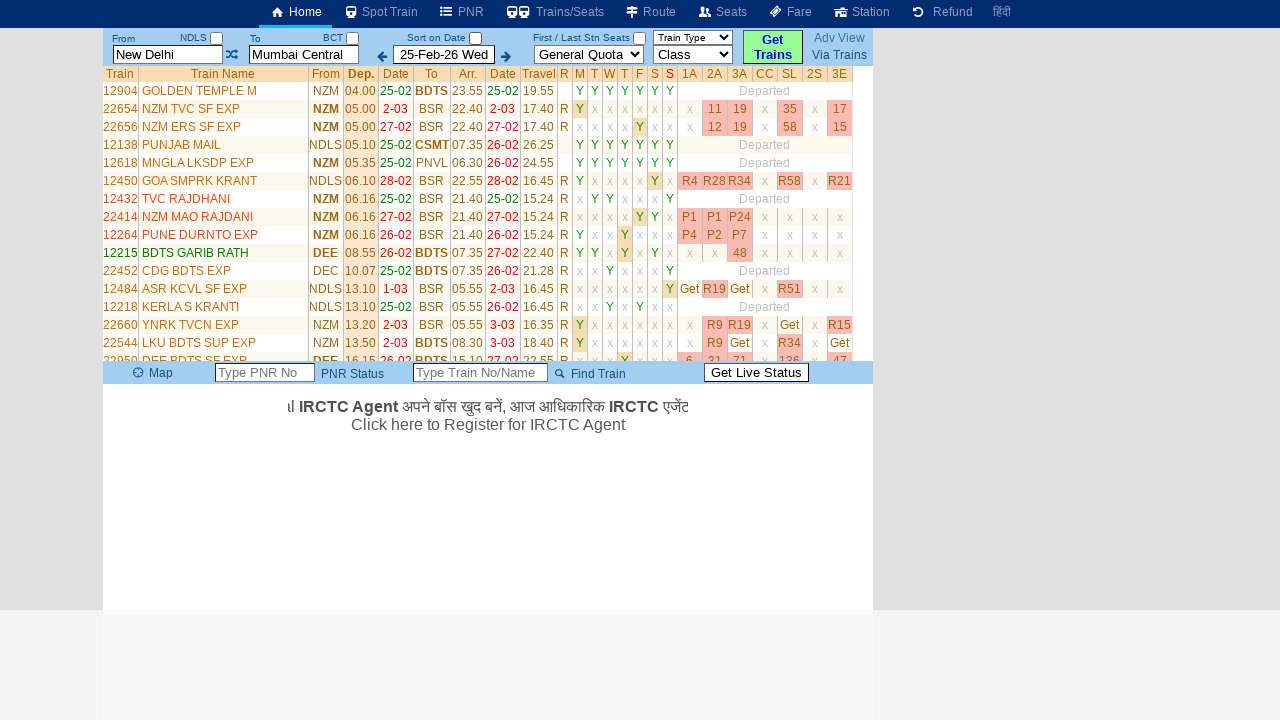

Retrieved train name: 12952
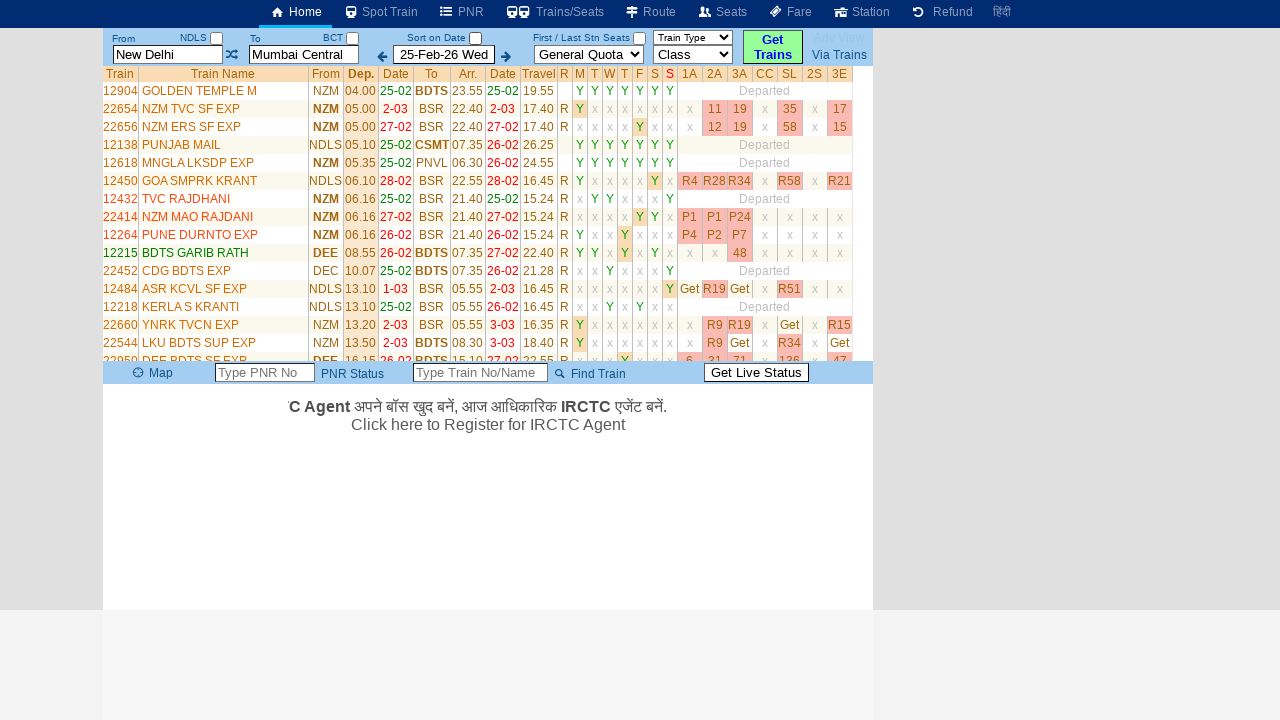

Retrieved train name: 22222
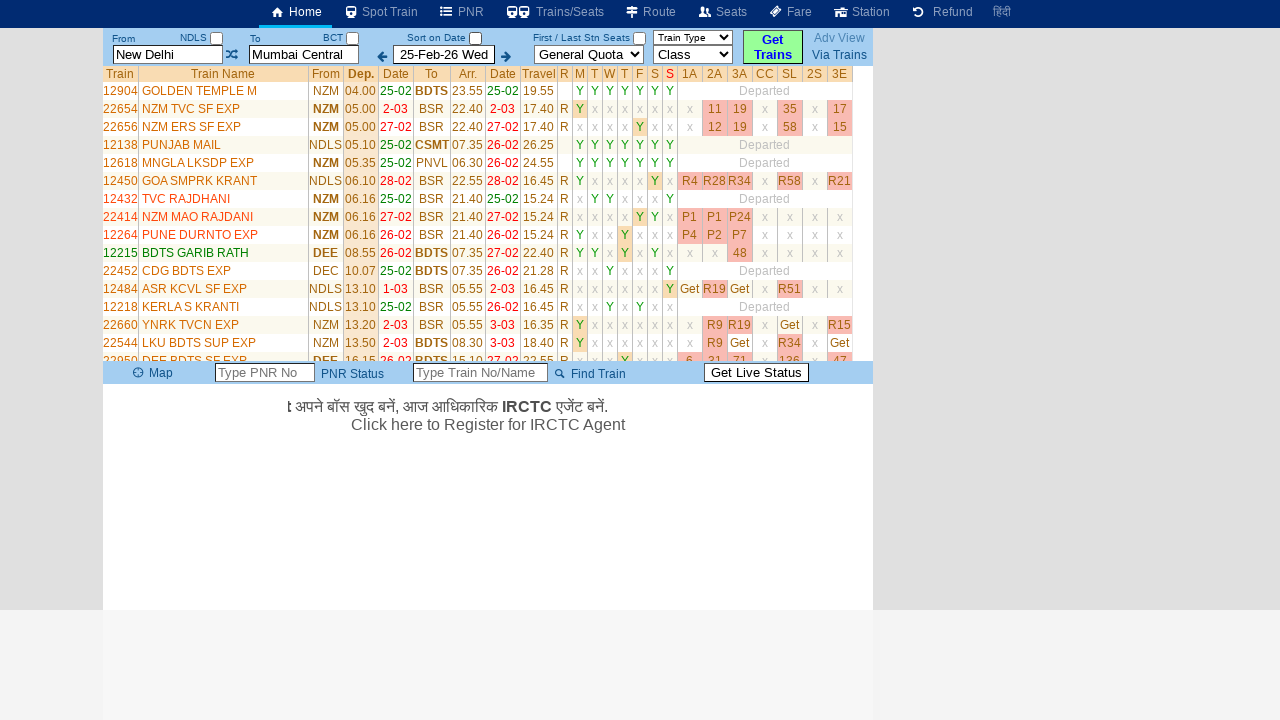

Retrieved train name: 12954
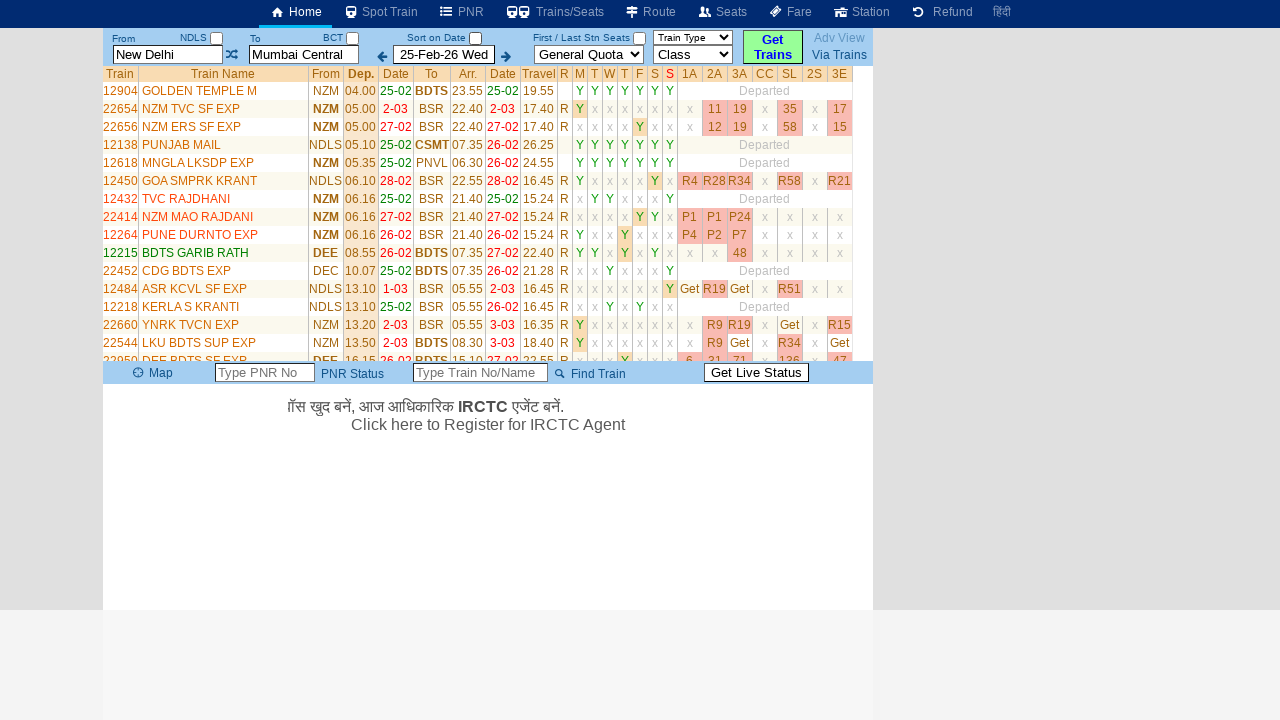

Retrieved train name: 19020
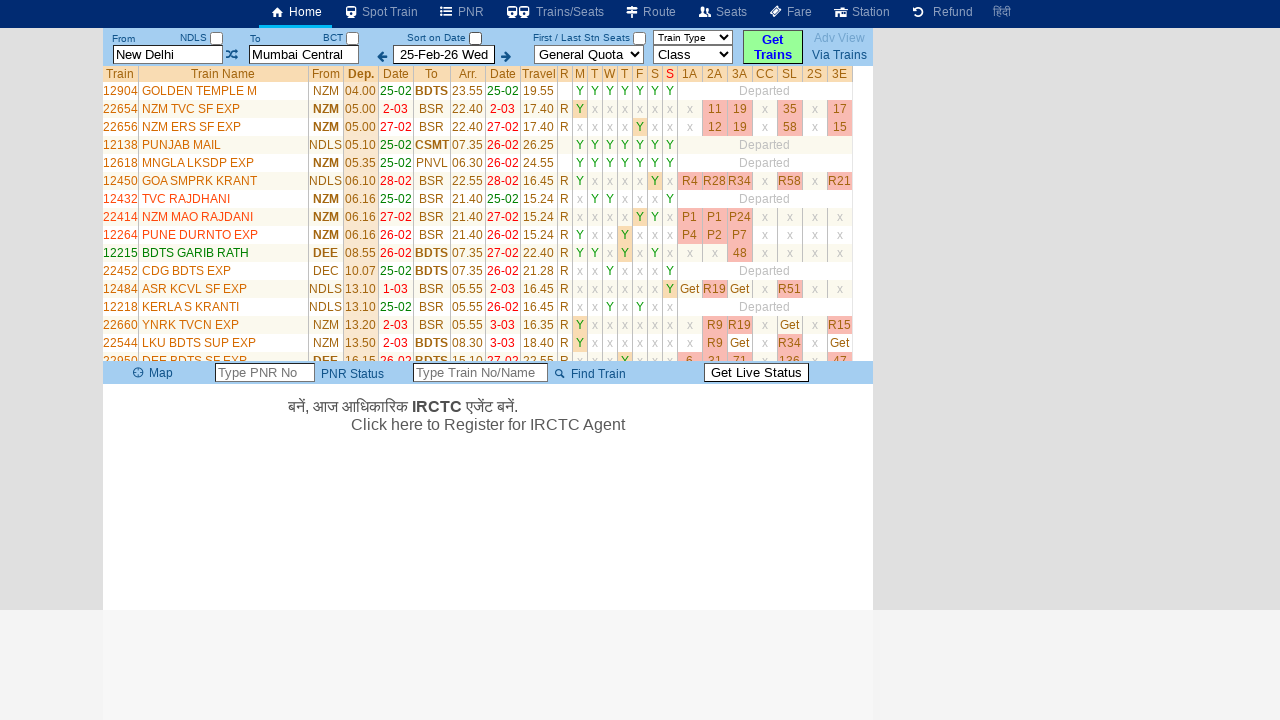

Retrieved train name: 11058
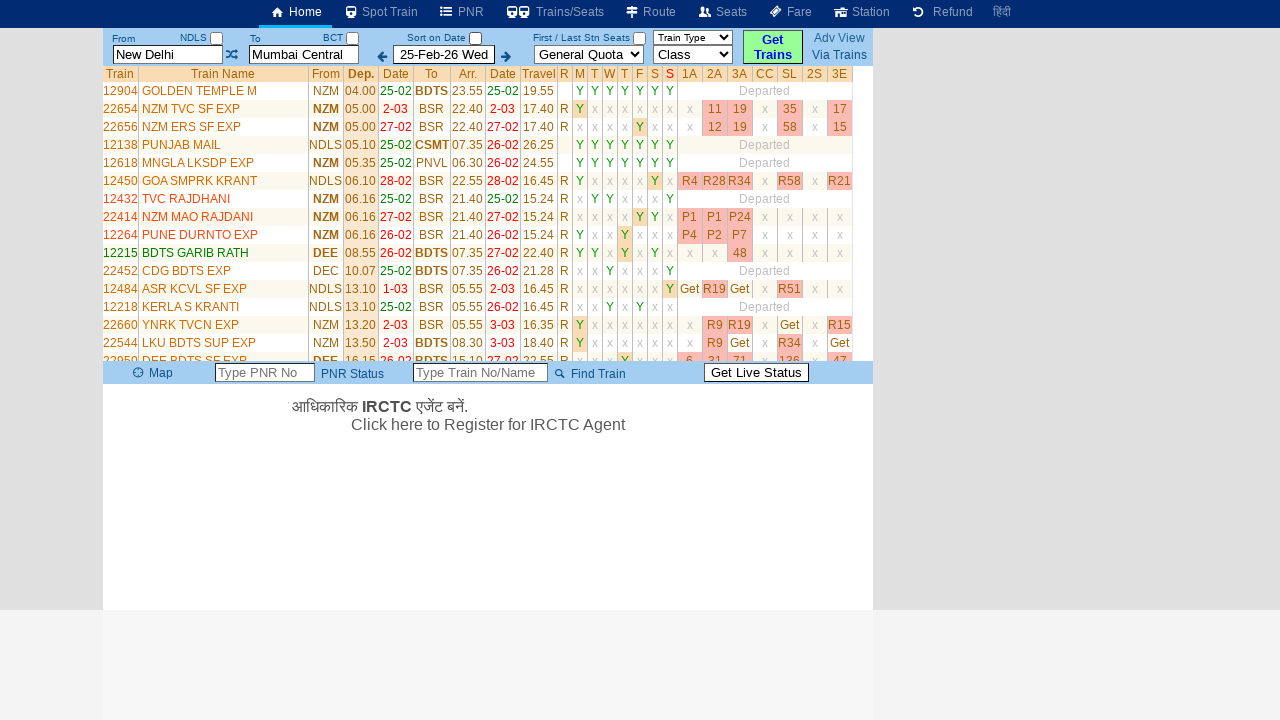

Retrieved train name: 01492
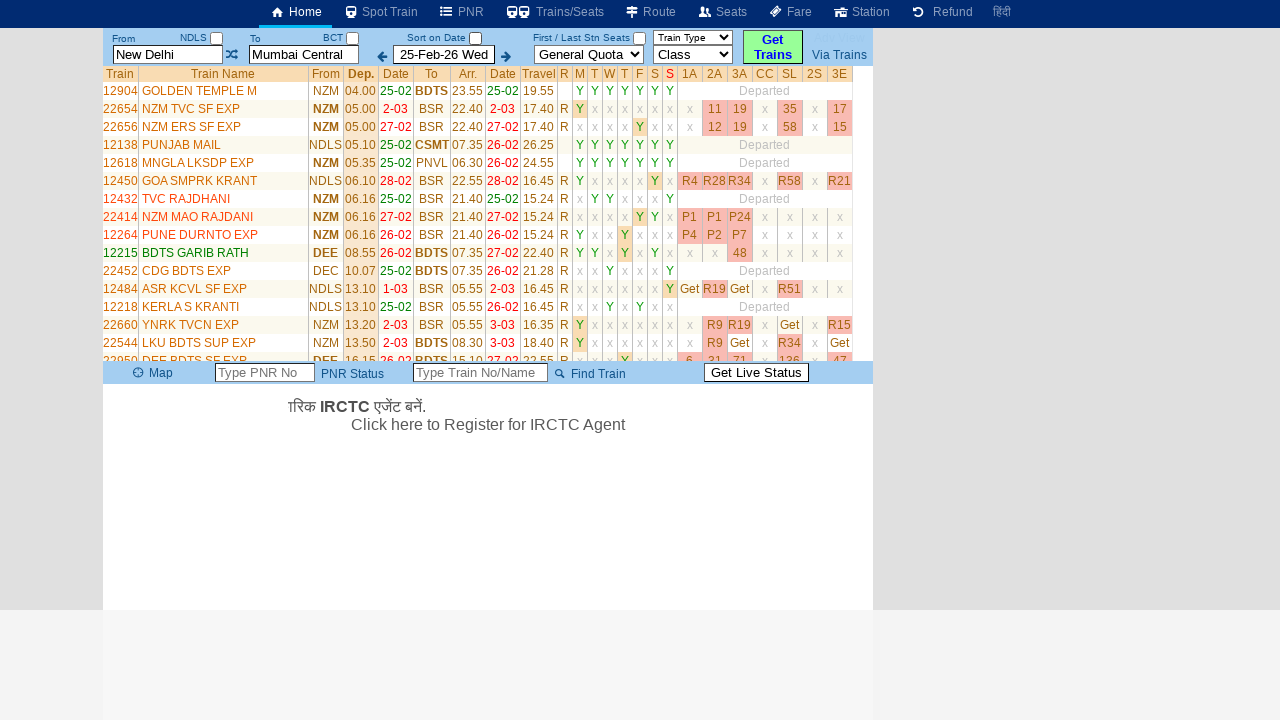

Retrieved train name: 12494
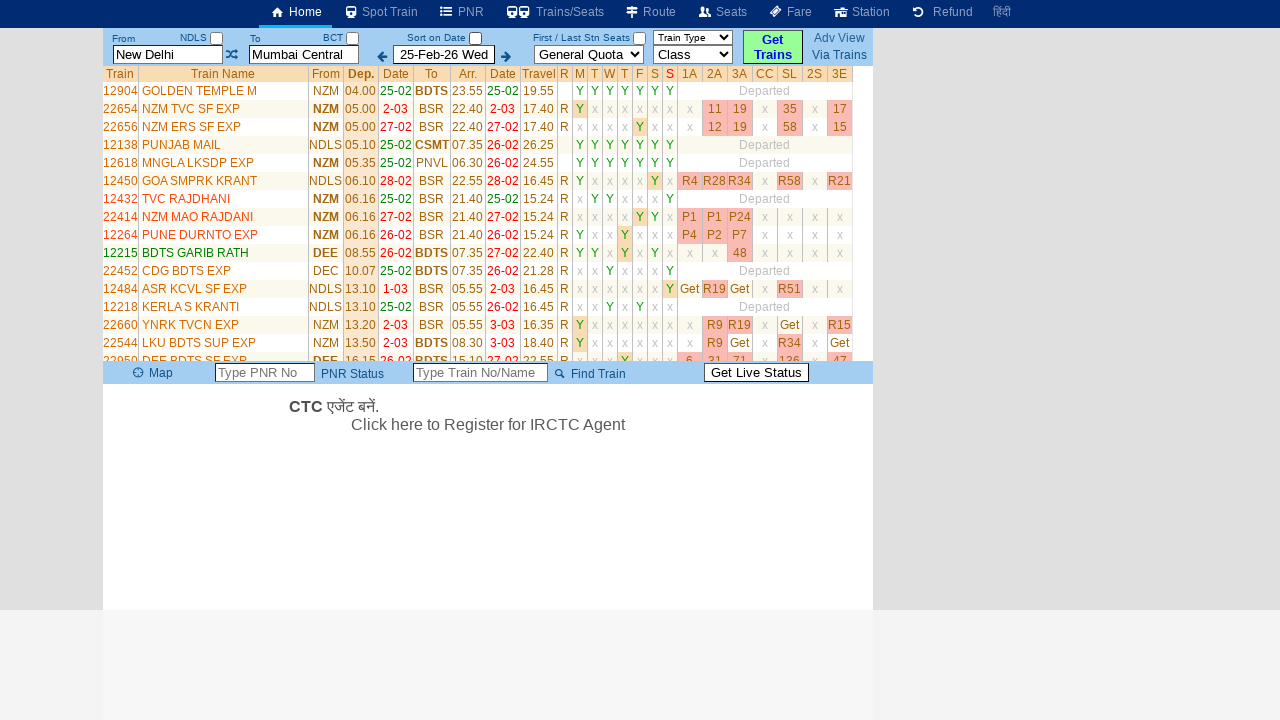

Retrieved train name: 12284
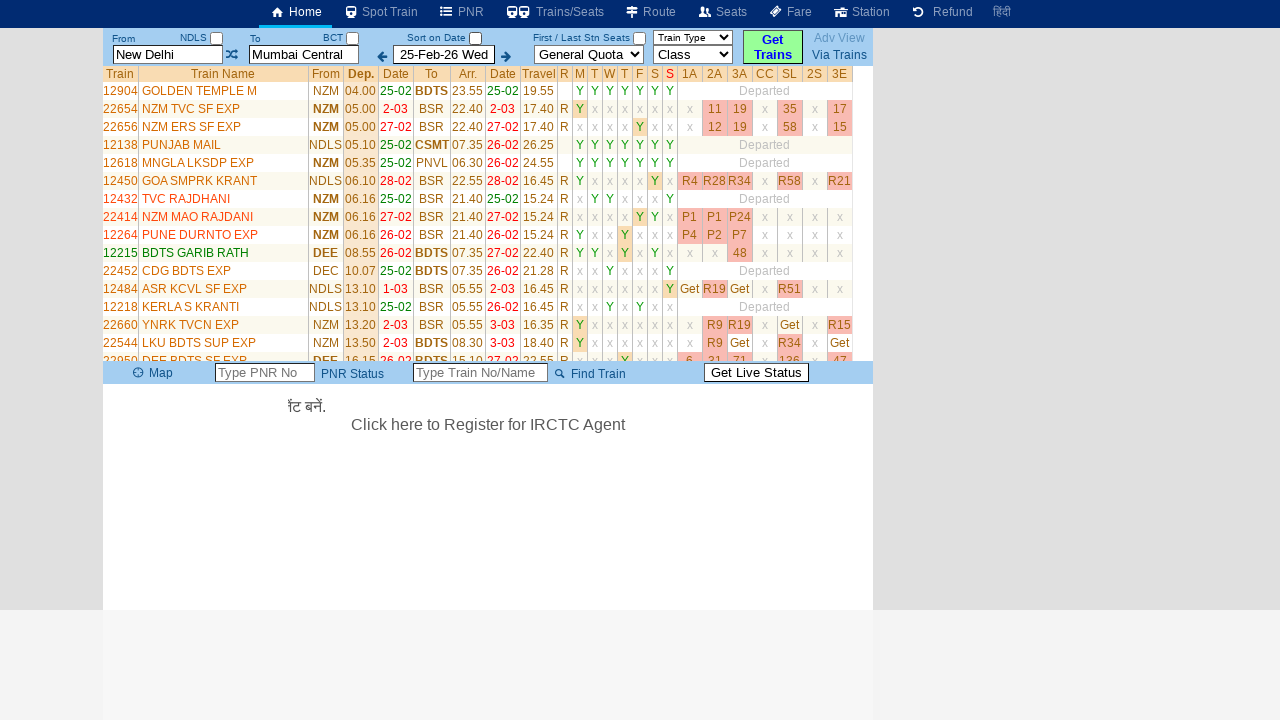

Retrieved train name: 12472
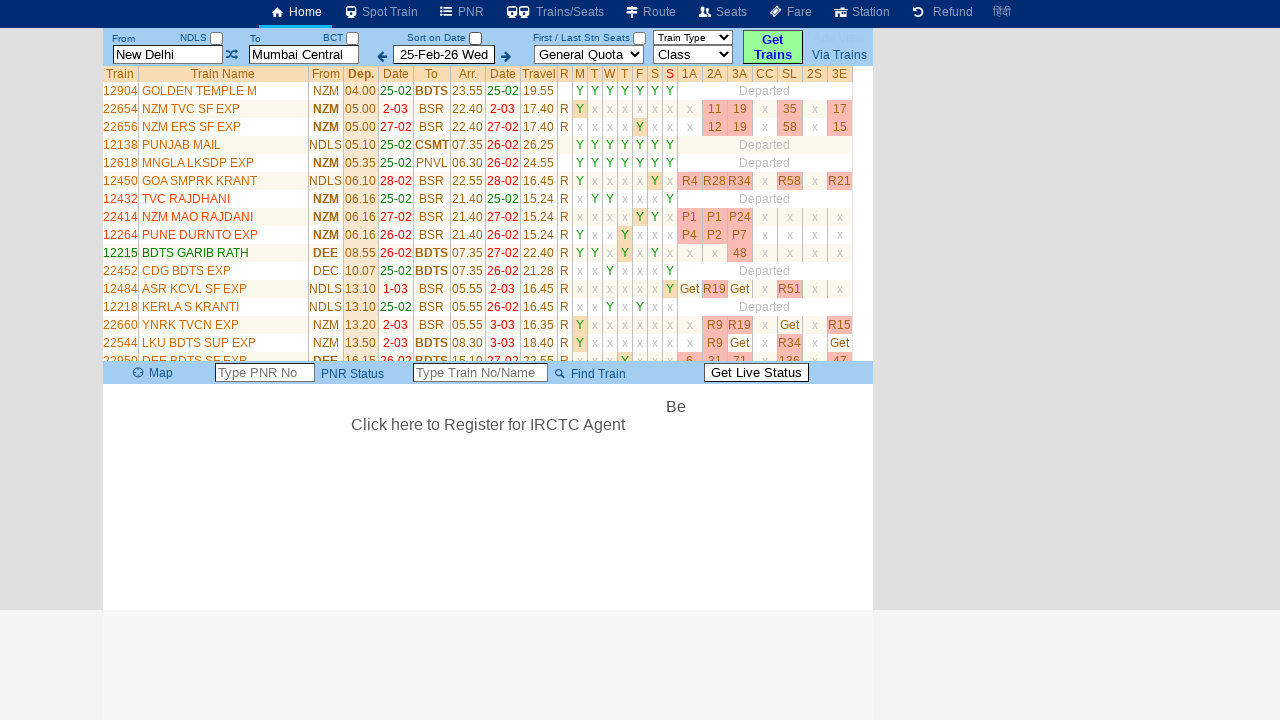

Retrieved train name: 22210
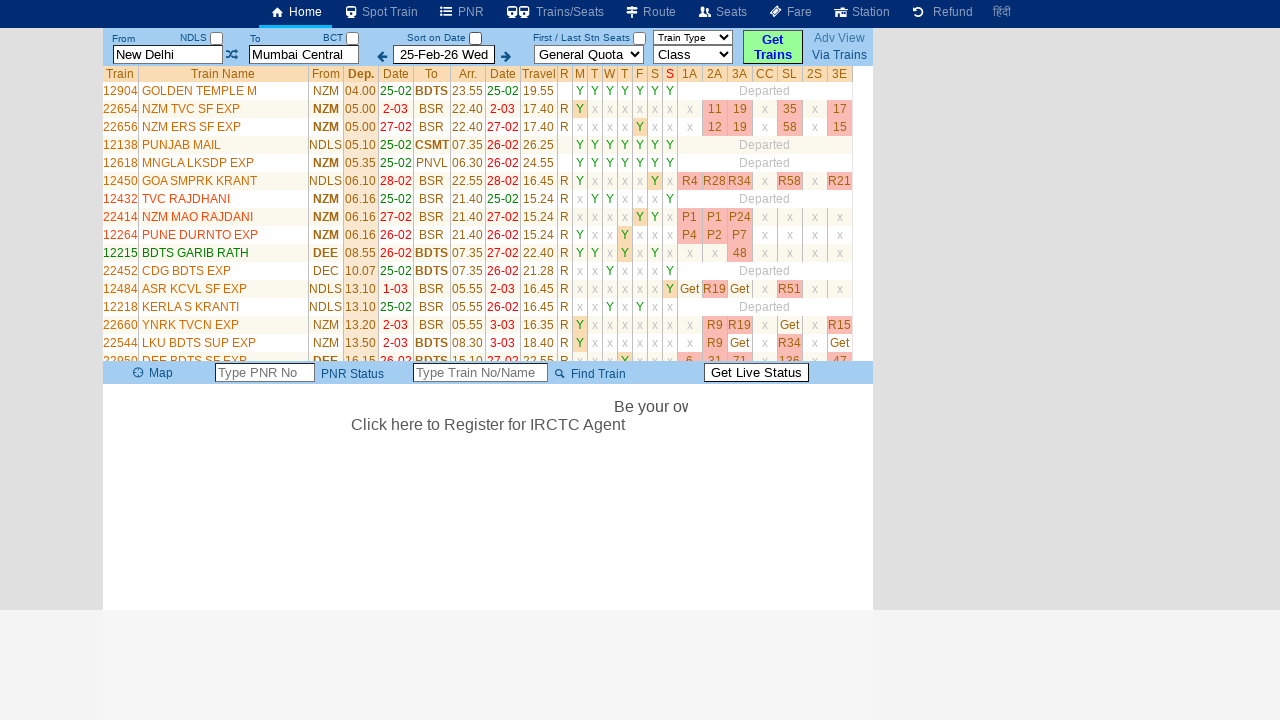

Retrieved train name: 22918
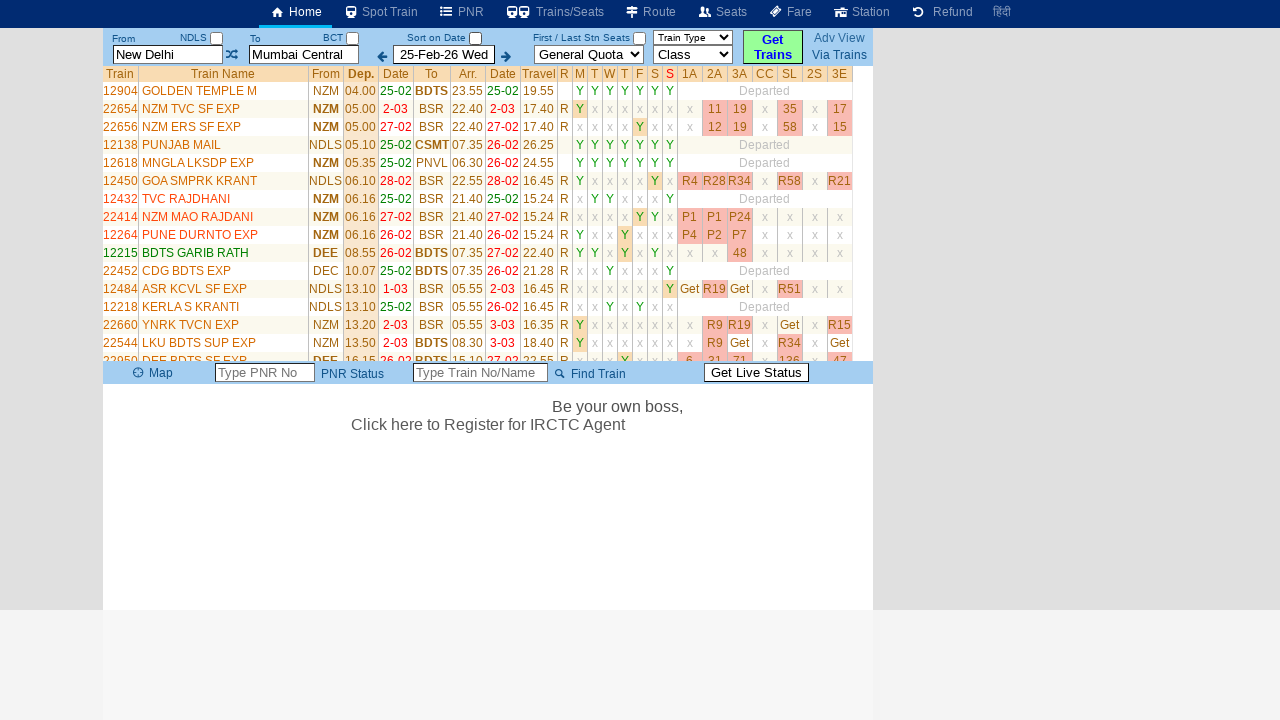

Retrieved train name: 22634
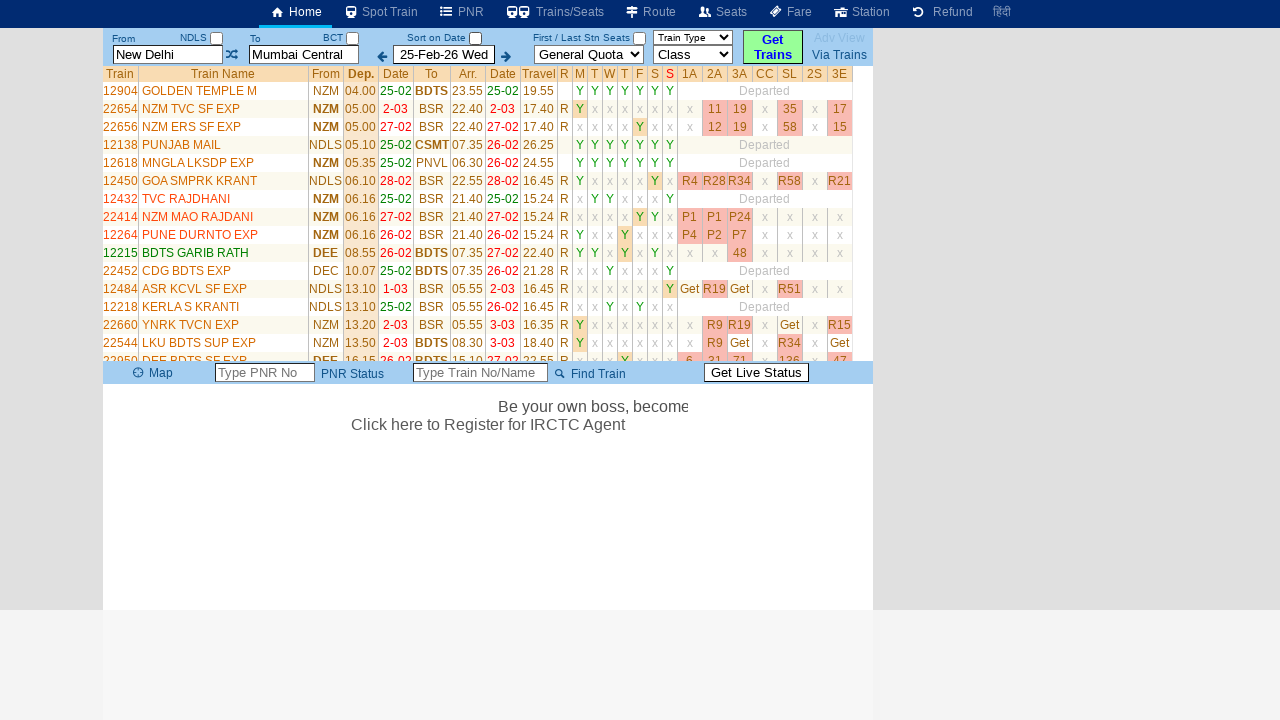

Retrieved train name: 04002
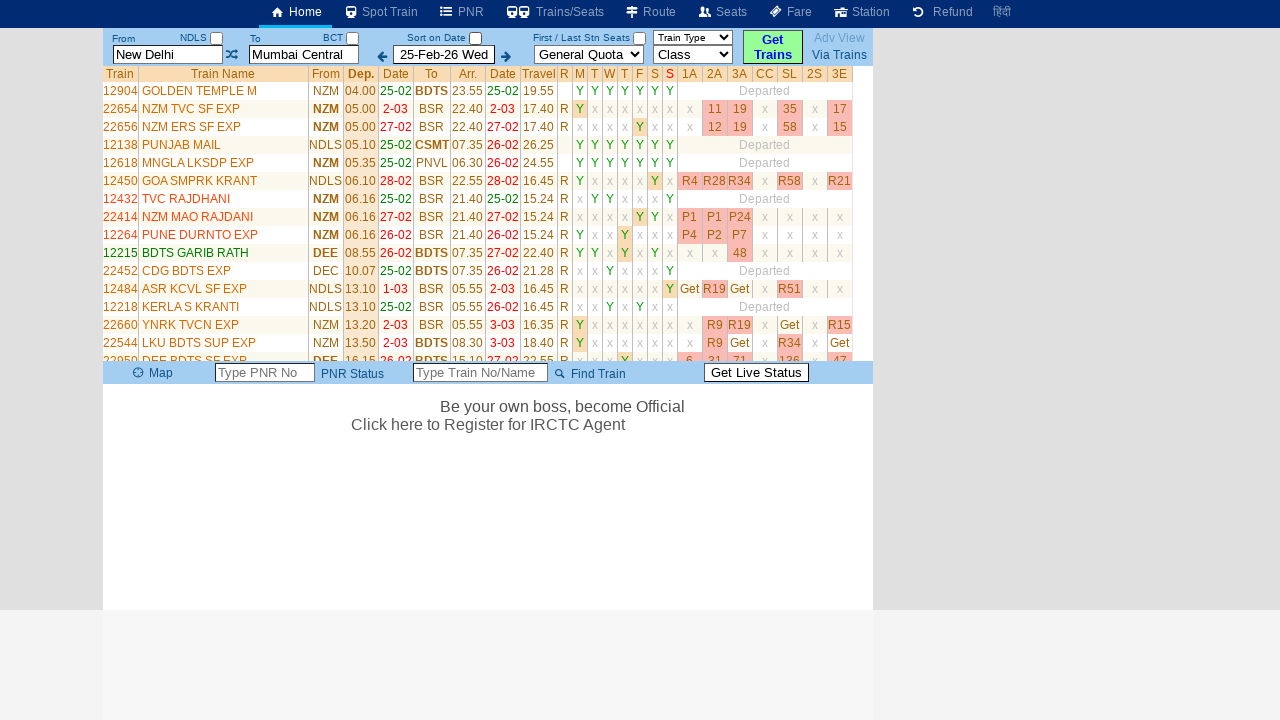

Retrieved train name: 12172
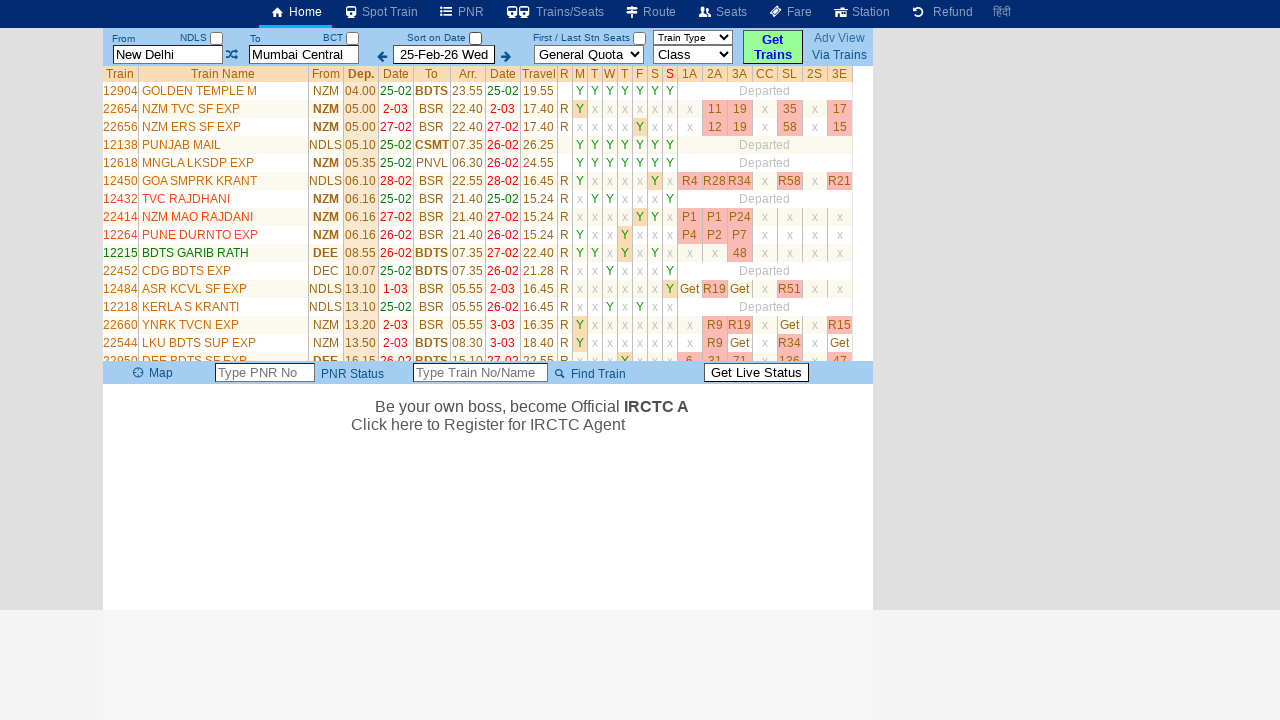

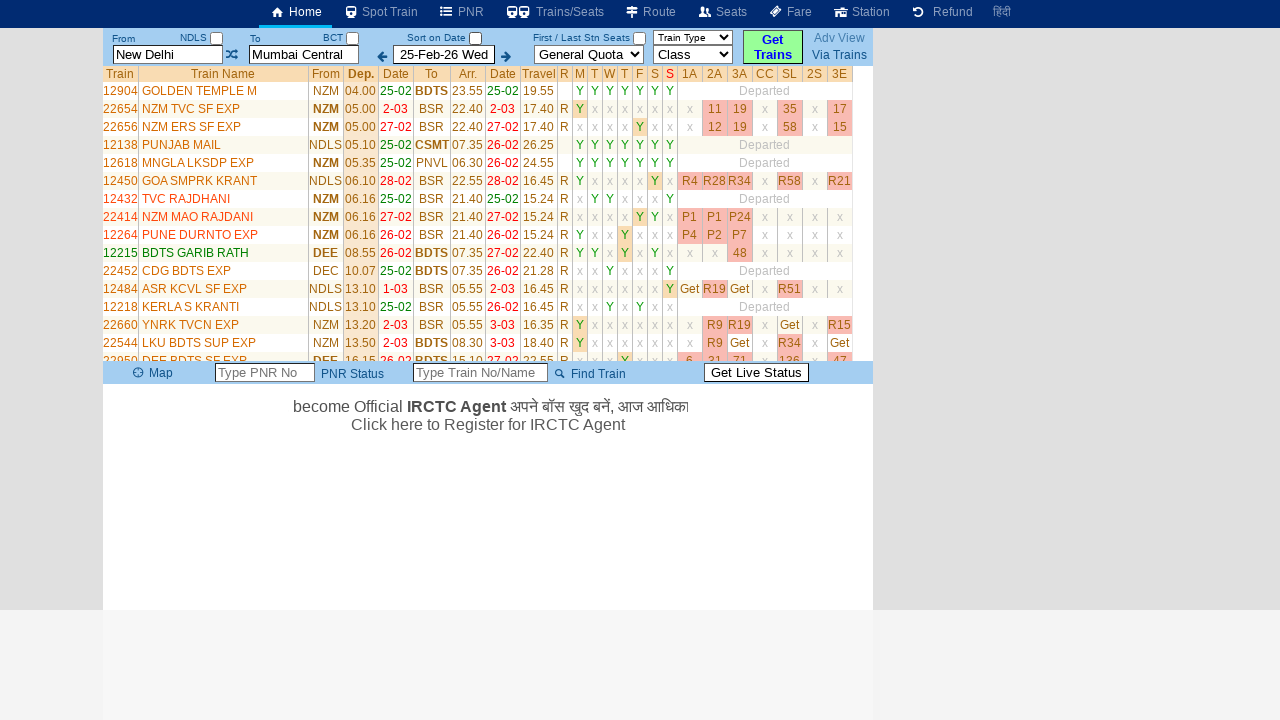